Tests horizontal slider functionality by using arrow keys to move the slider right 10 times and then left 11 times, verifying the displayed value updates correctly with each step.

Starting URL: https://the-internet.herokuapp.com/horizontal_slider

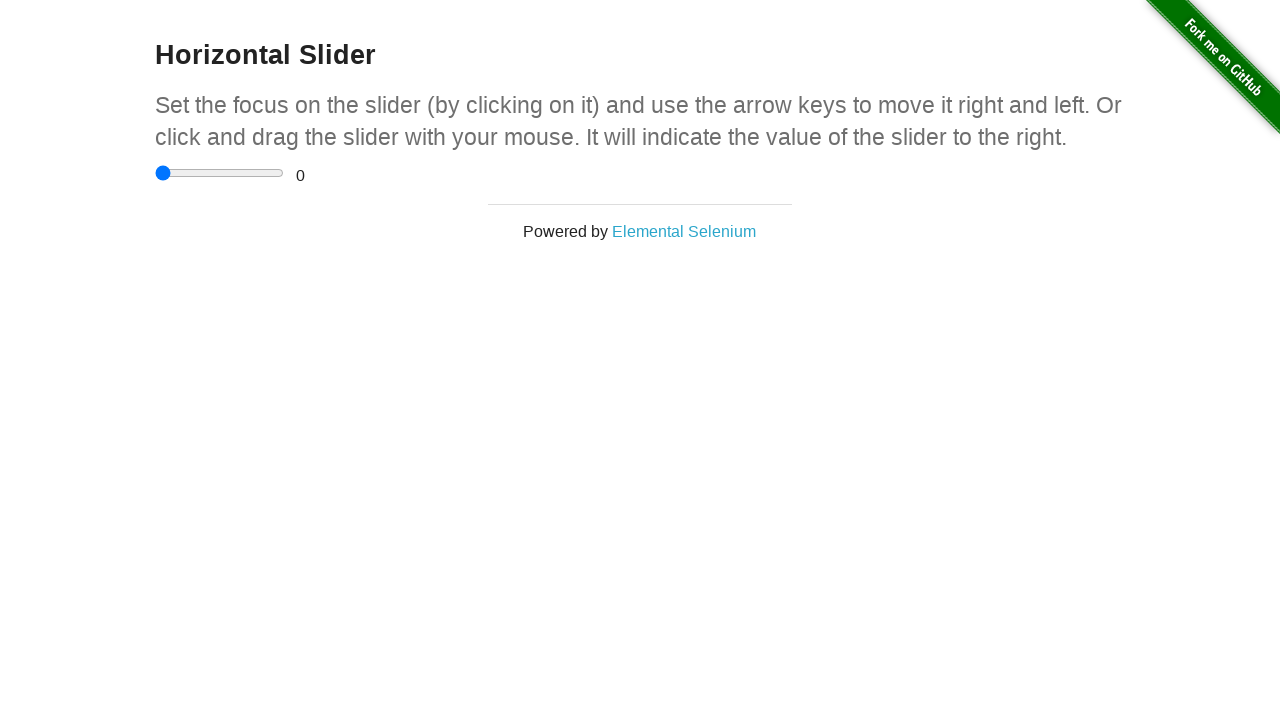

Located the horizontal slider input element
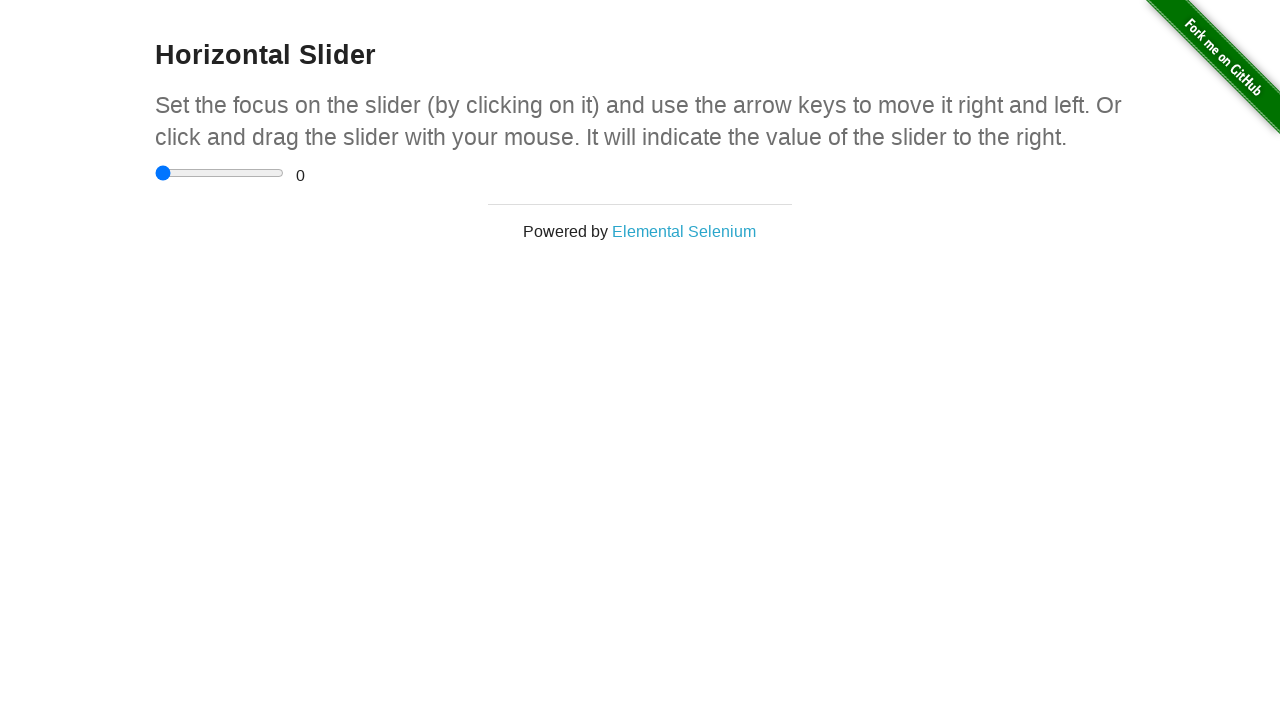

Located the range display text element
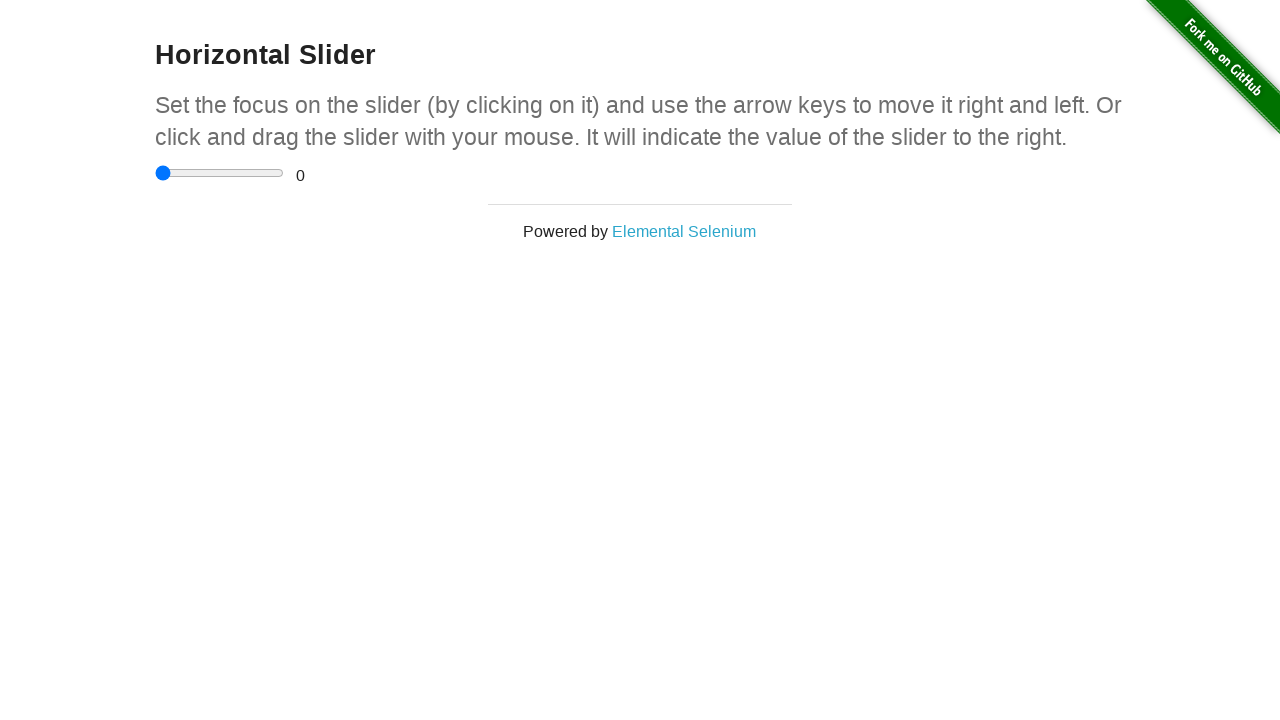

Verified initial slider value is 0
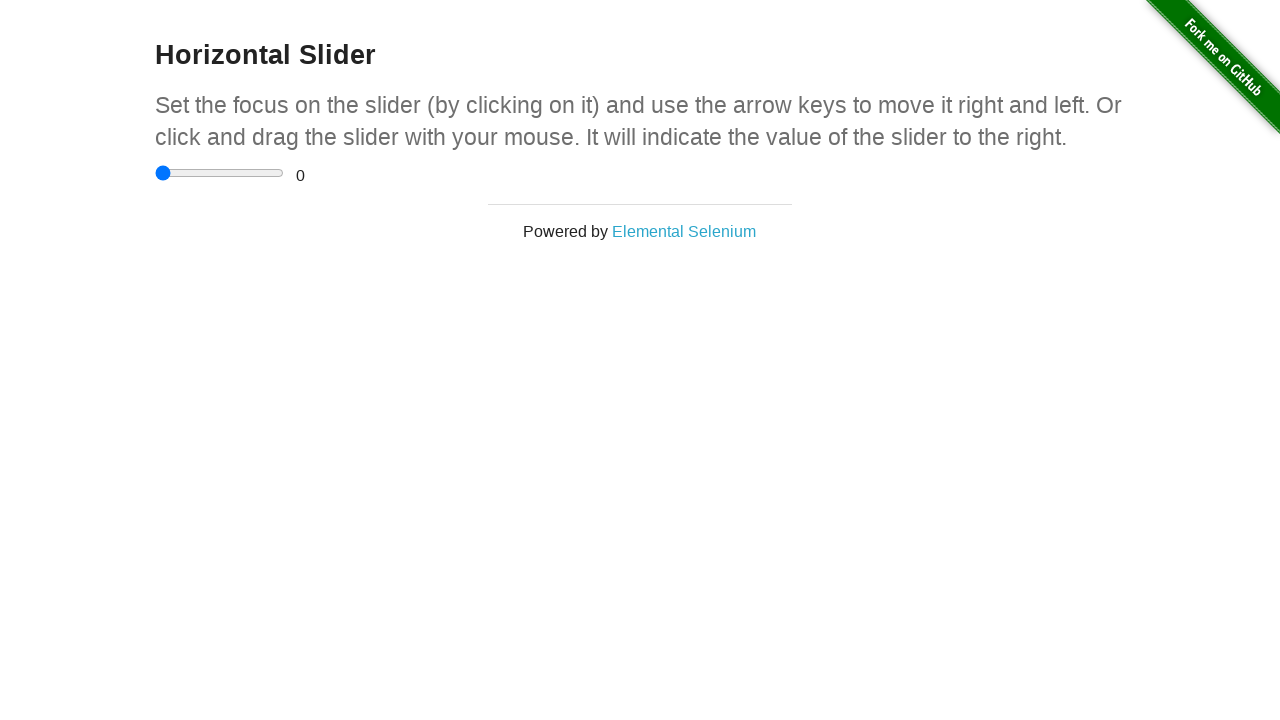

Pressed ArrowRight on slider (move 1/10 to the right) on xpath=//html/body/div[2]/div/div/div/input
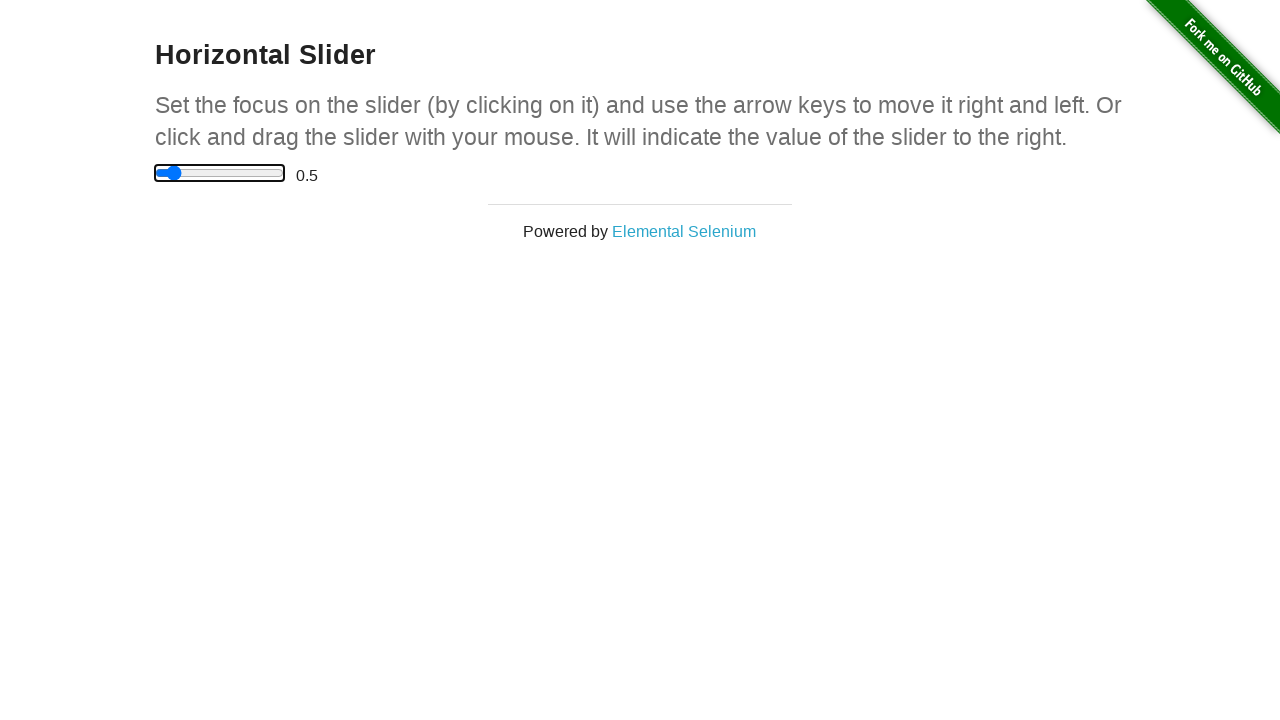

Waited for slider value to update, expected value: 0.5
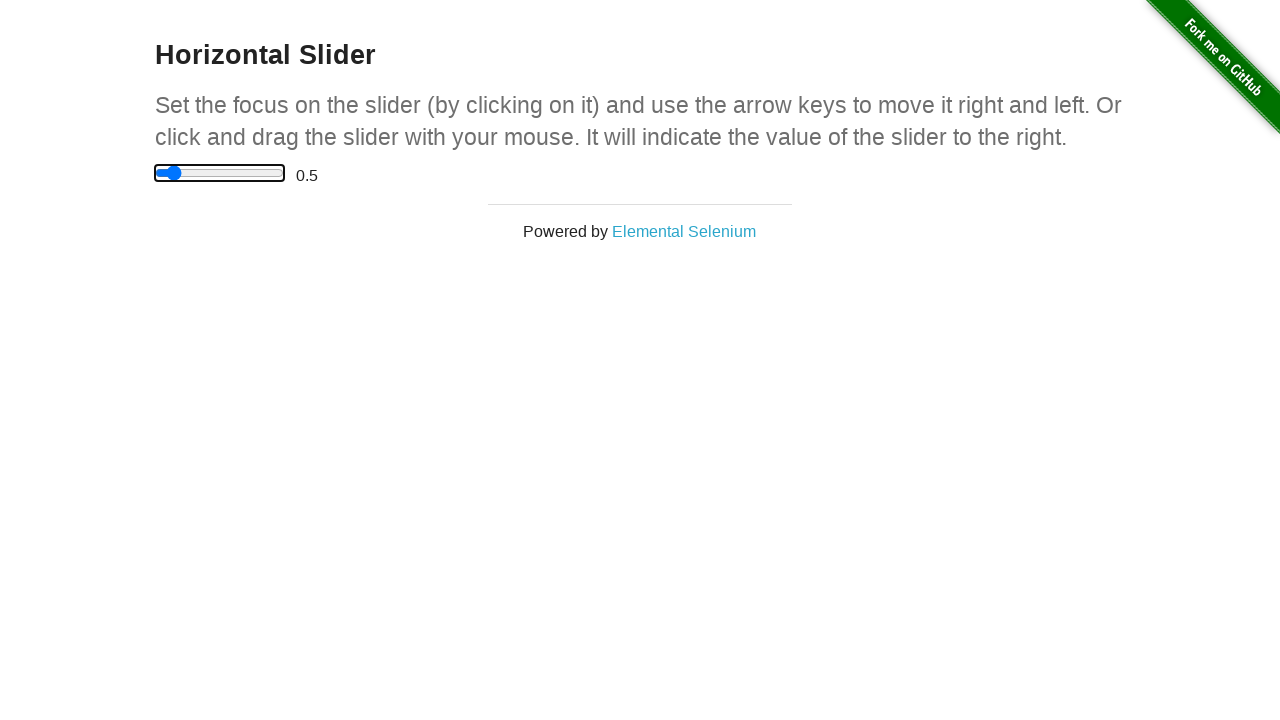

Verified slider value updated to 0.5
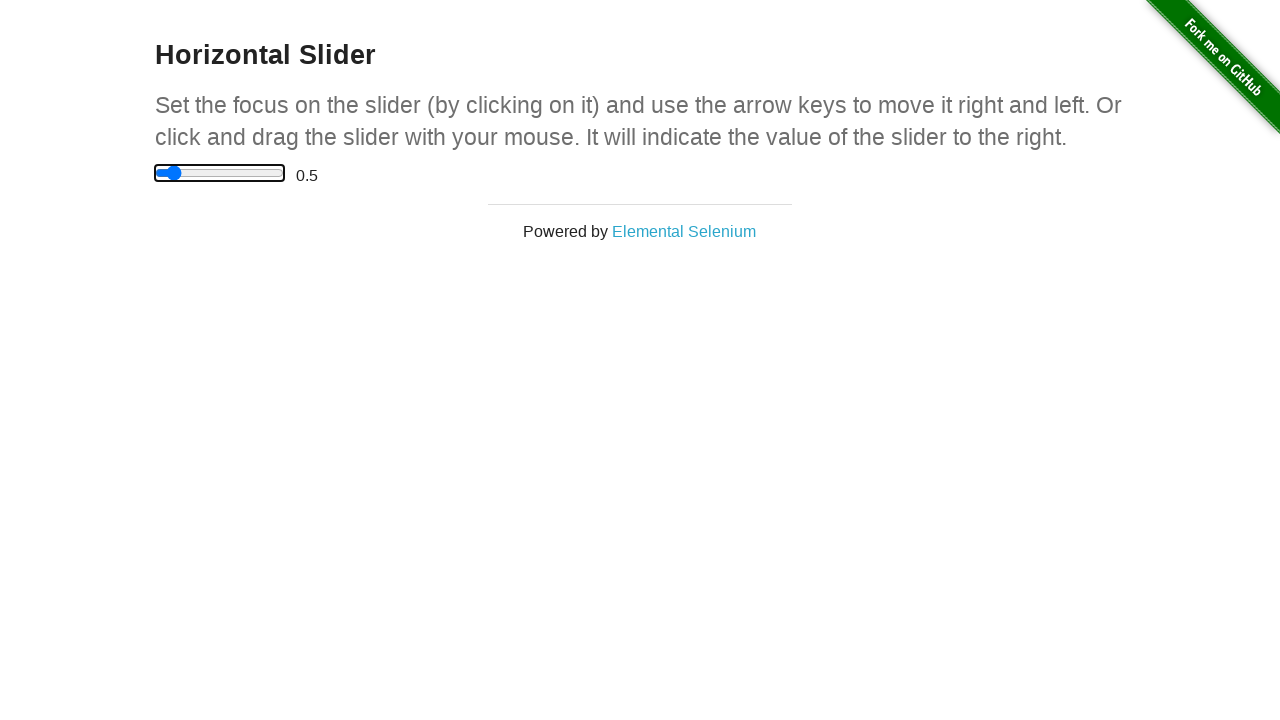

Pressed ArrowRight on slider (move 2/10 to the right) on xpath=//html/body/div[2]/div/div/div/input
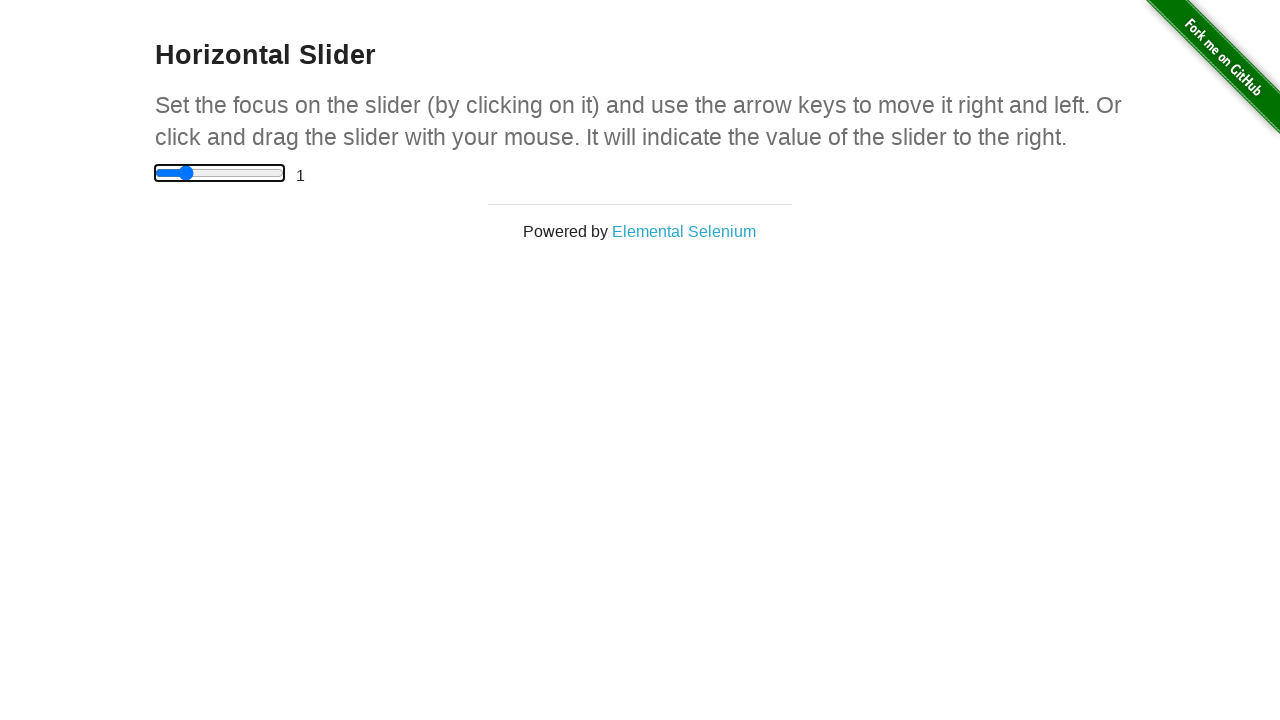

Waited for slider value to update, expected value: 1.0
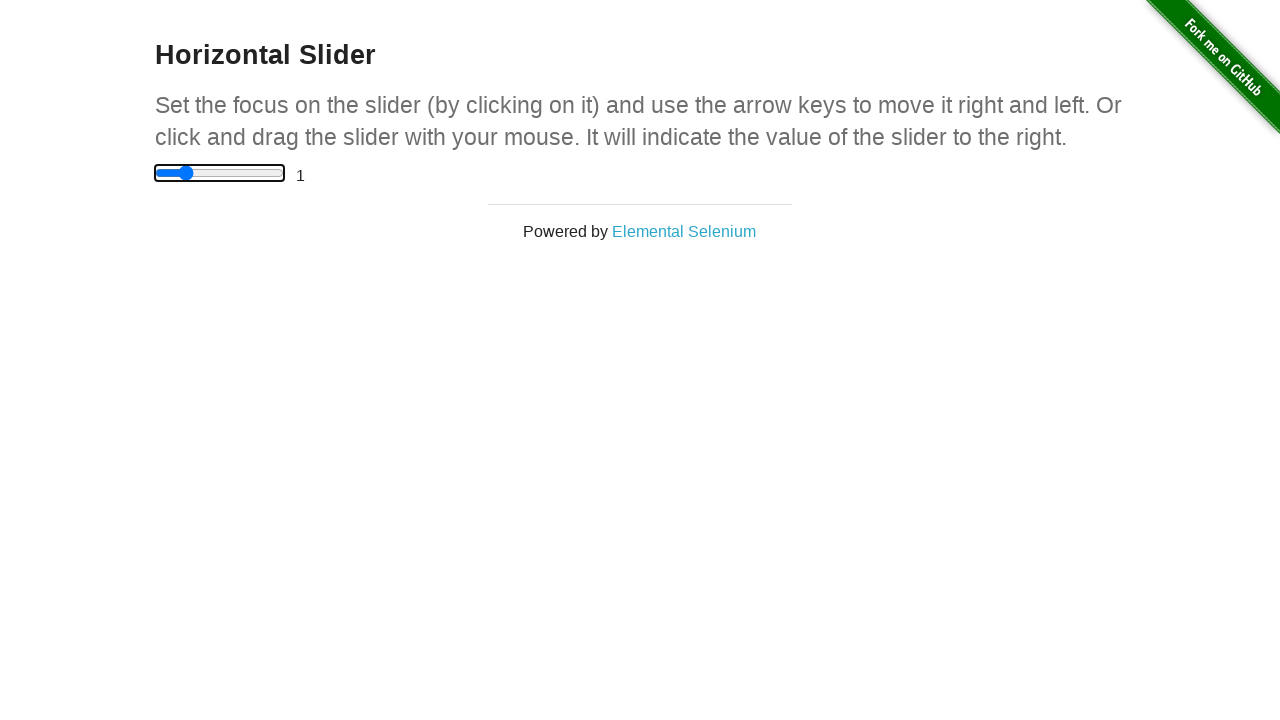

Verified slider value updated to 1.0
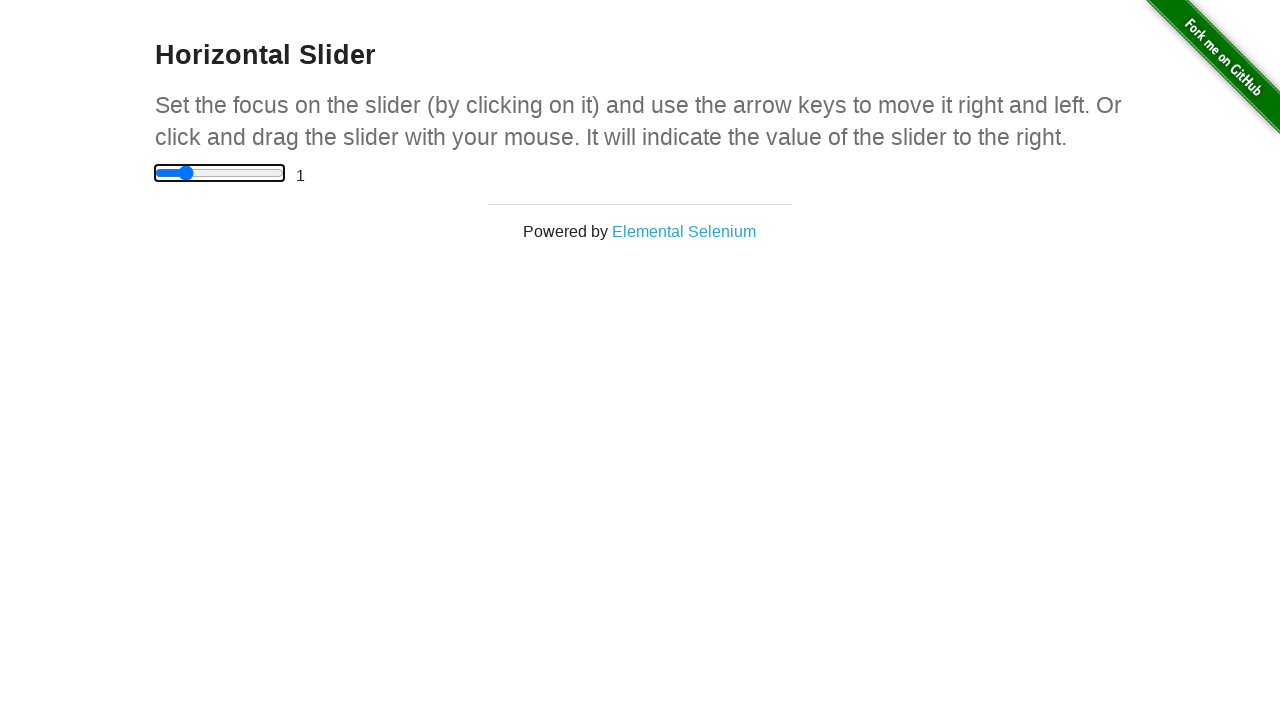

Pressed ArrowRight on slider (move 3/10 to the right) on xpath=//html/body/div[2]/div/div/div/input
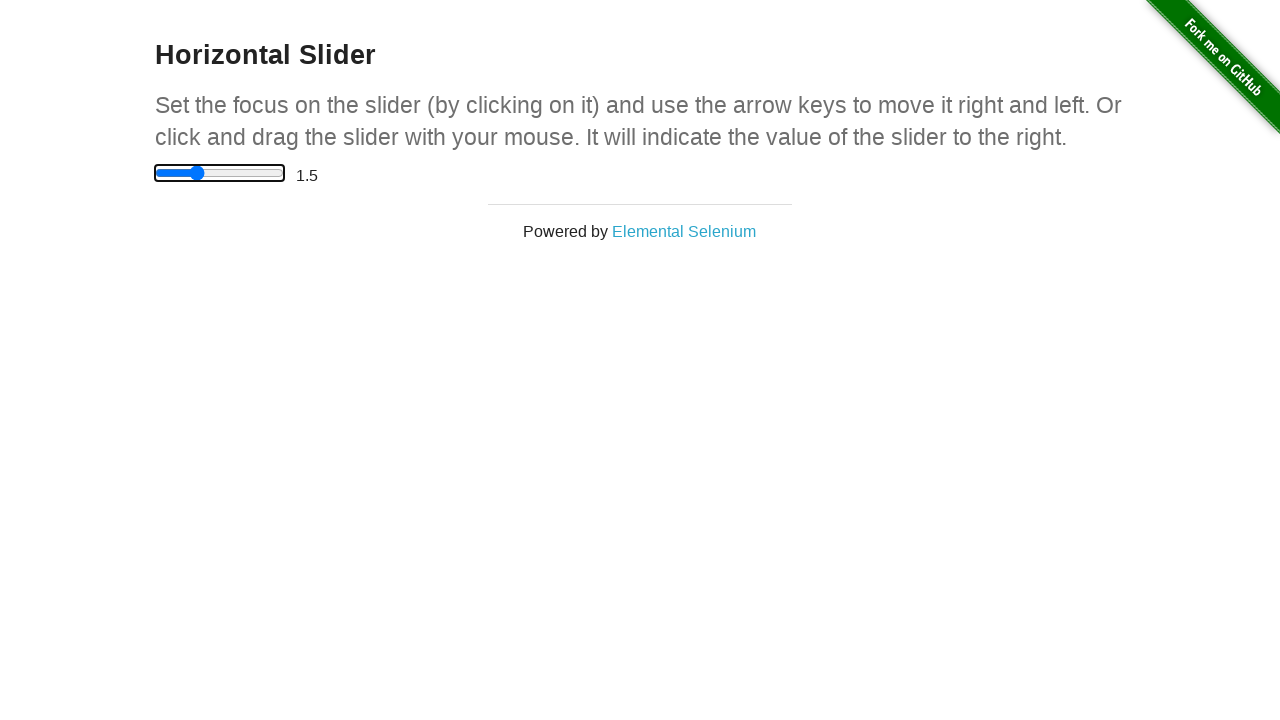

Waited for slider value to update, expected value: 1.5
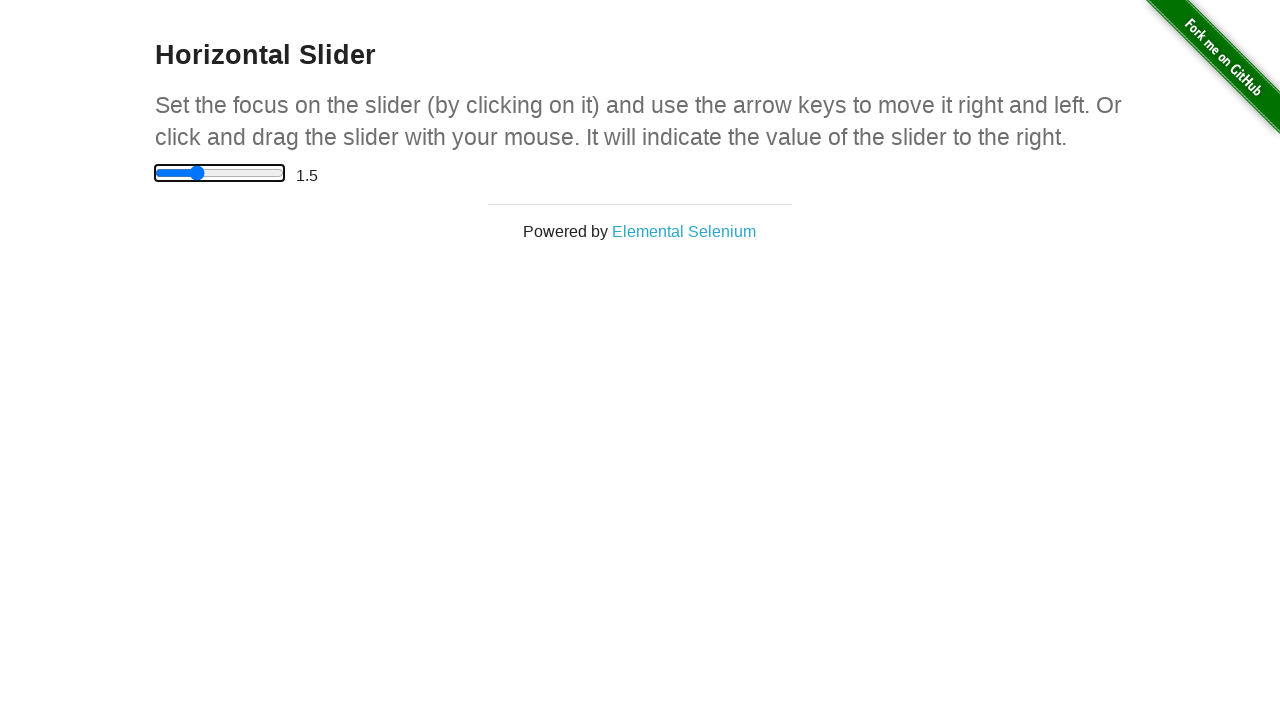

Verified slider value updated to 1.5
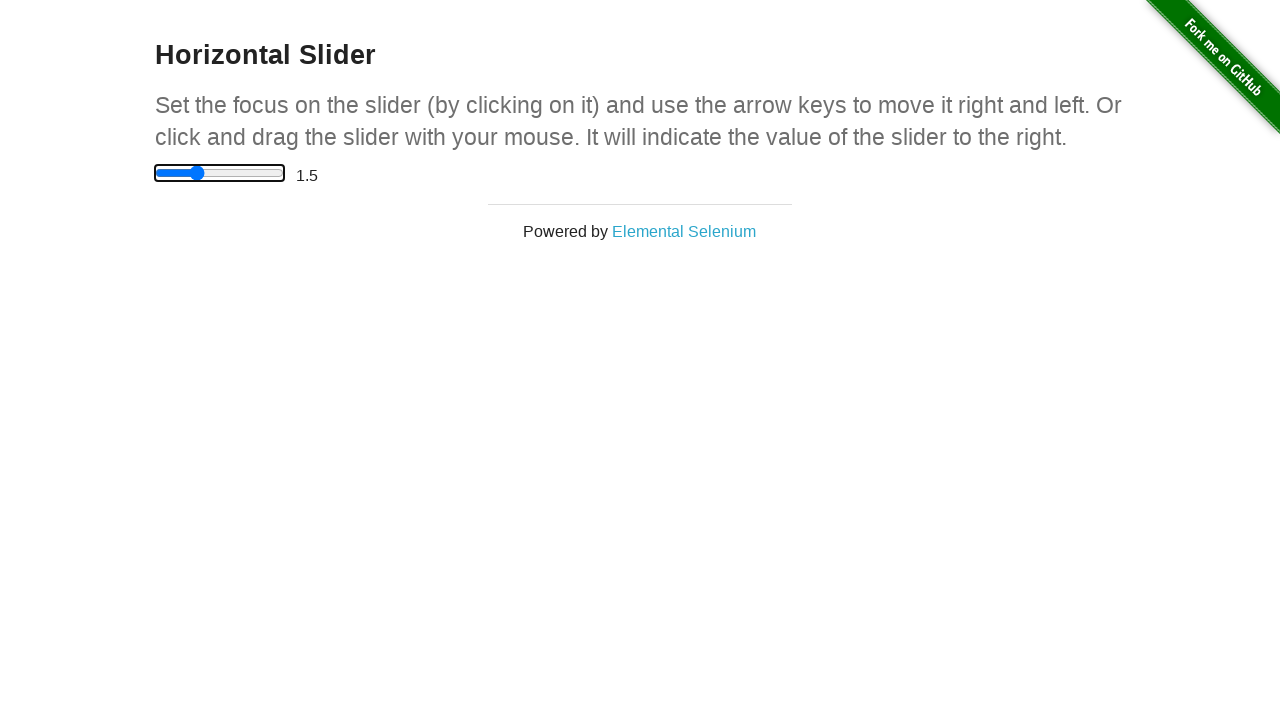

Pressed ArrowRight on slider (move 4/10 to the right) on xpath=//html/body/div[2]/div/div/div/input
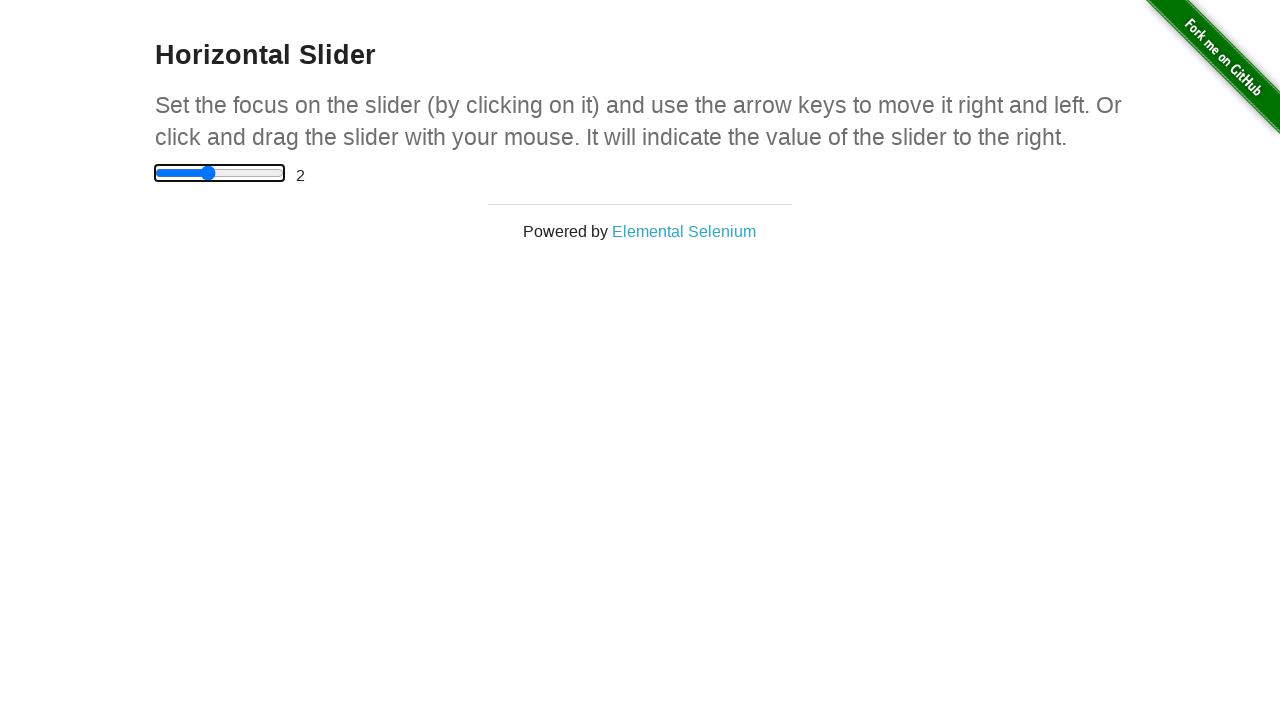

Waited for slider value to update, expected value: 2.0
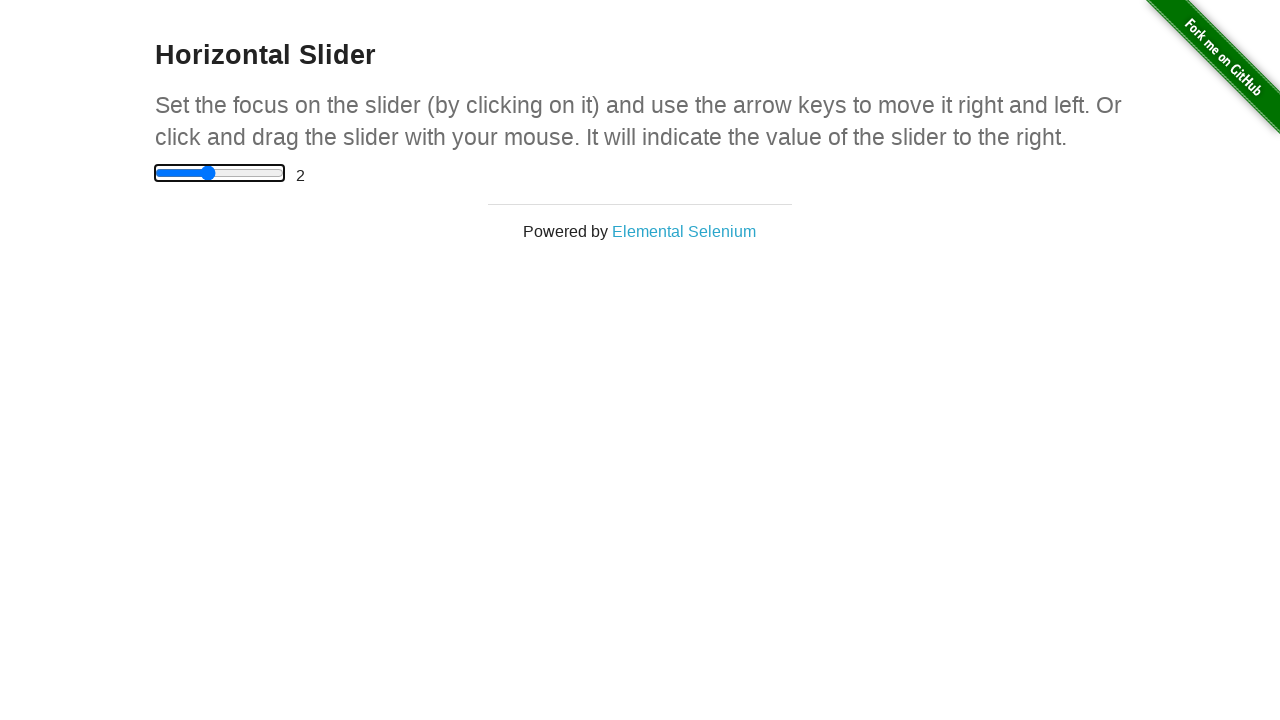

Verified slider value updated to 2.0
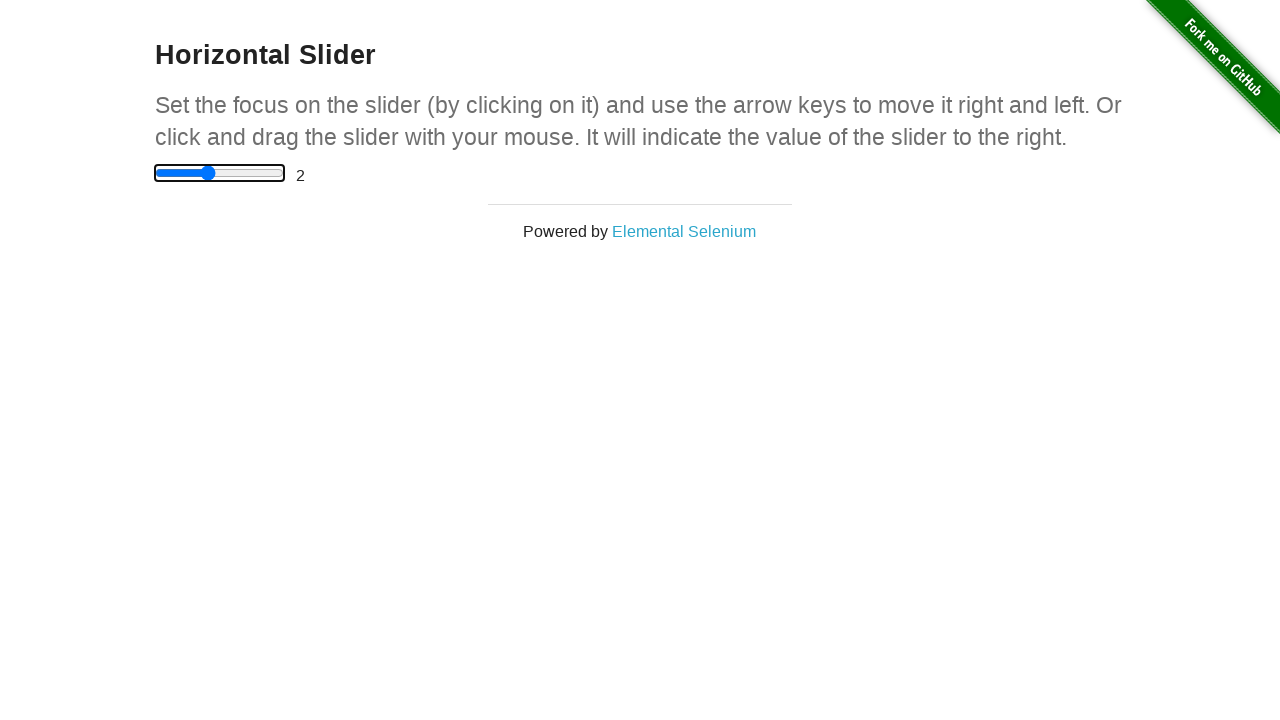

Pressed ArrowRight on slider (move 5/10 to the right) on xpath=//html/body/div[2]/div/div/div/input
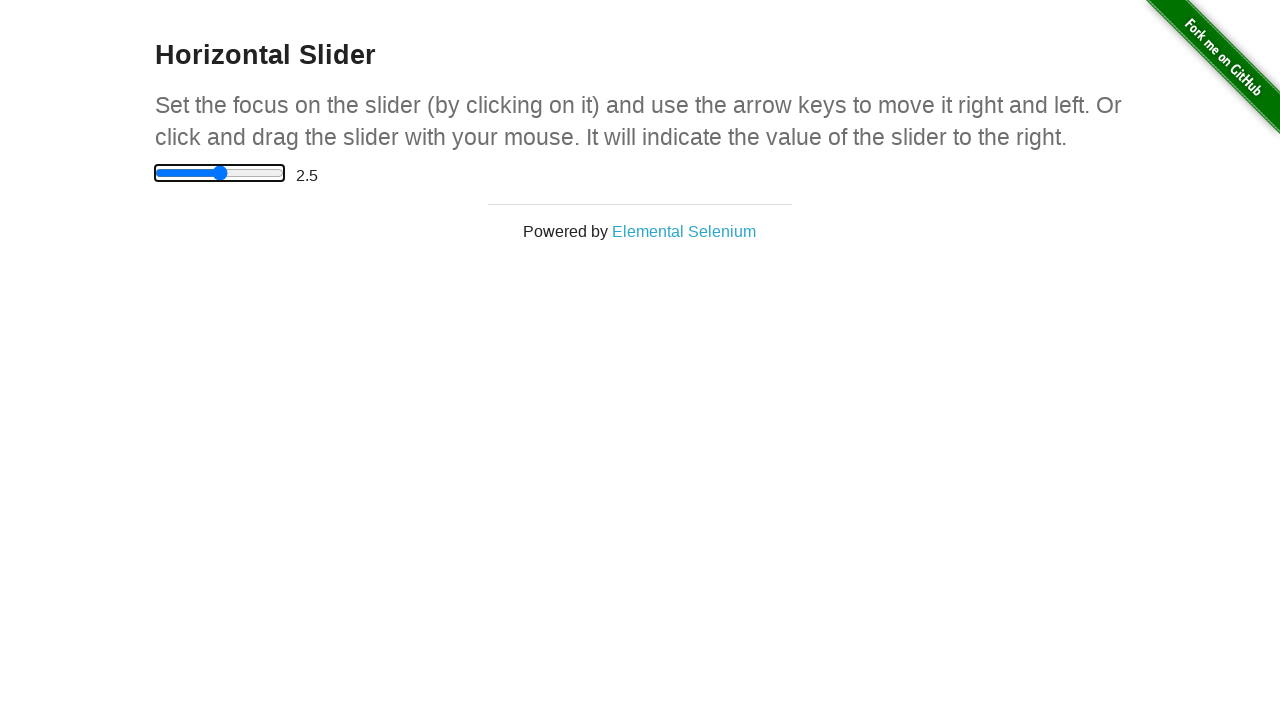

Waited for slider value to update, expected value: 2.5
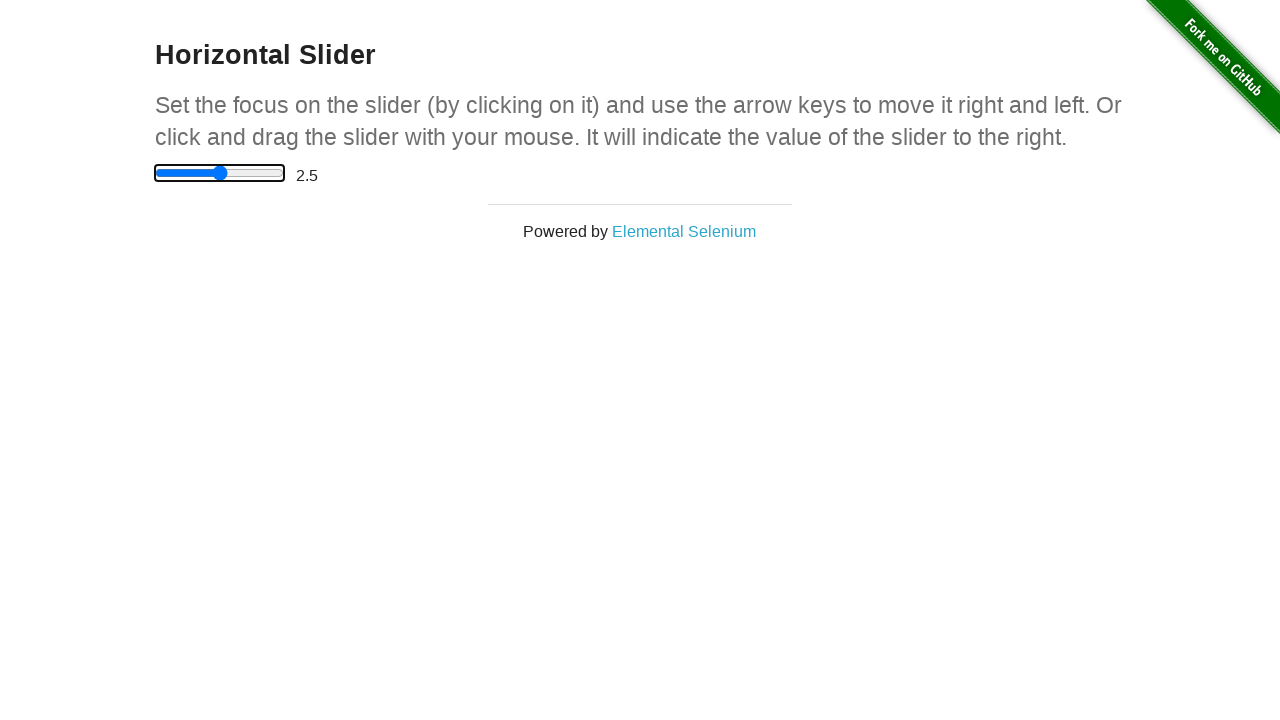

Verified slider value updated to 2.5
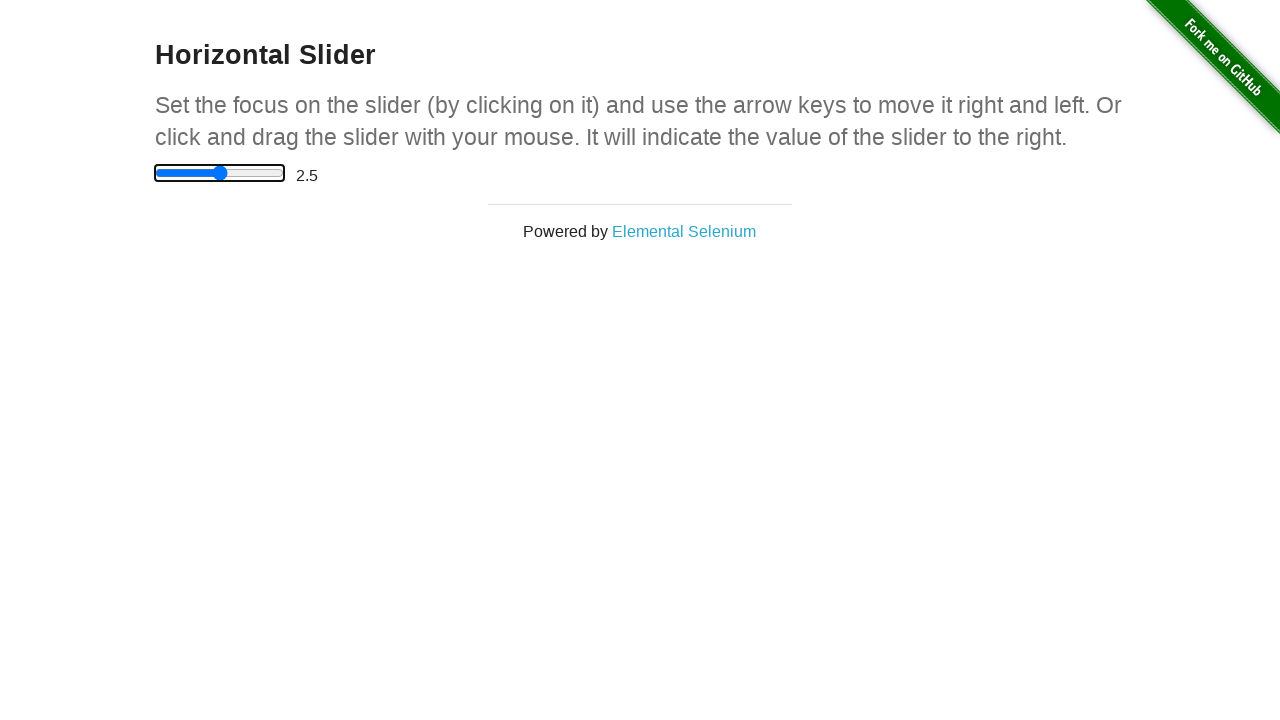

Pressed ArrowRight on slider (move 6/10 to the right) on xpath=//html/body/div[2]/div/div/div/input
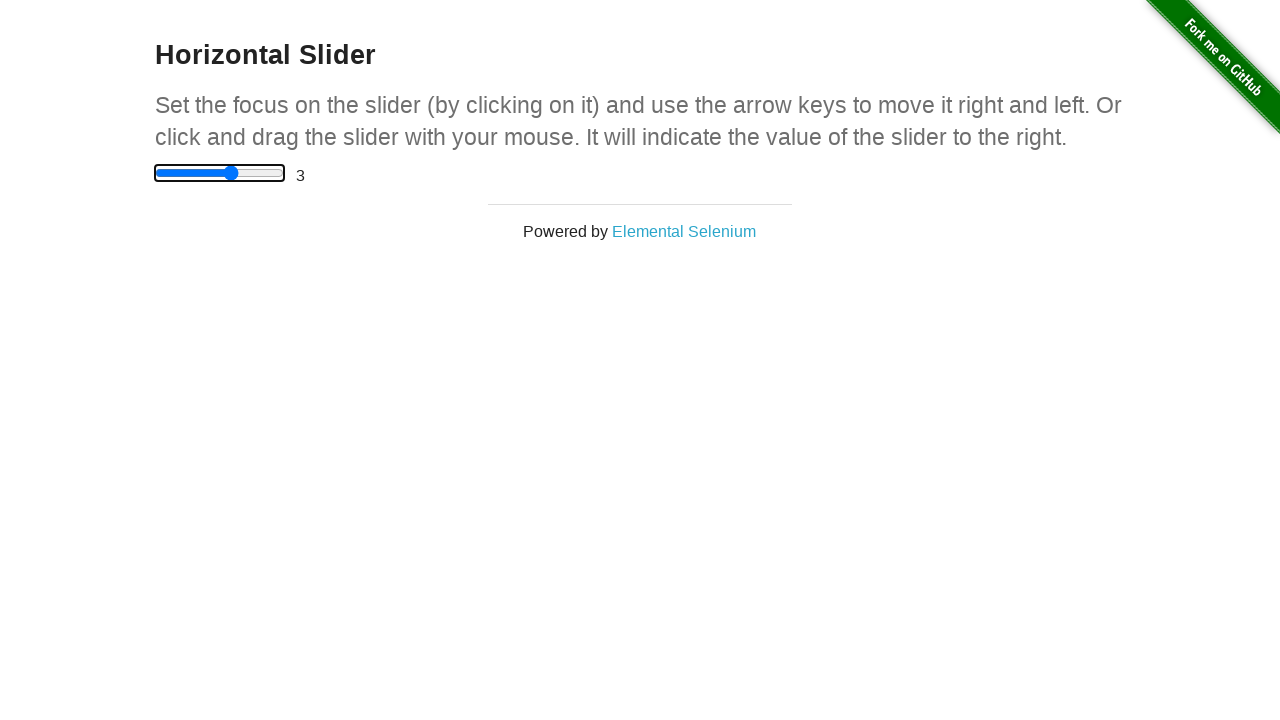

Waited for slider value to update, expected value: 3.0
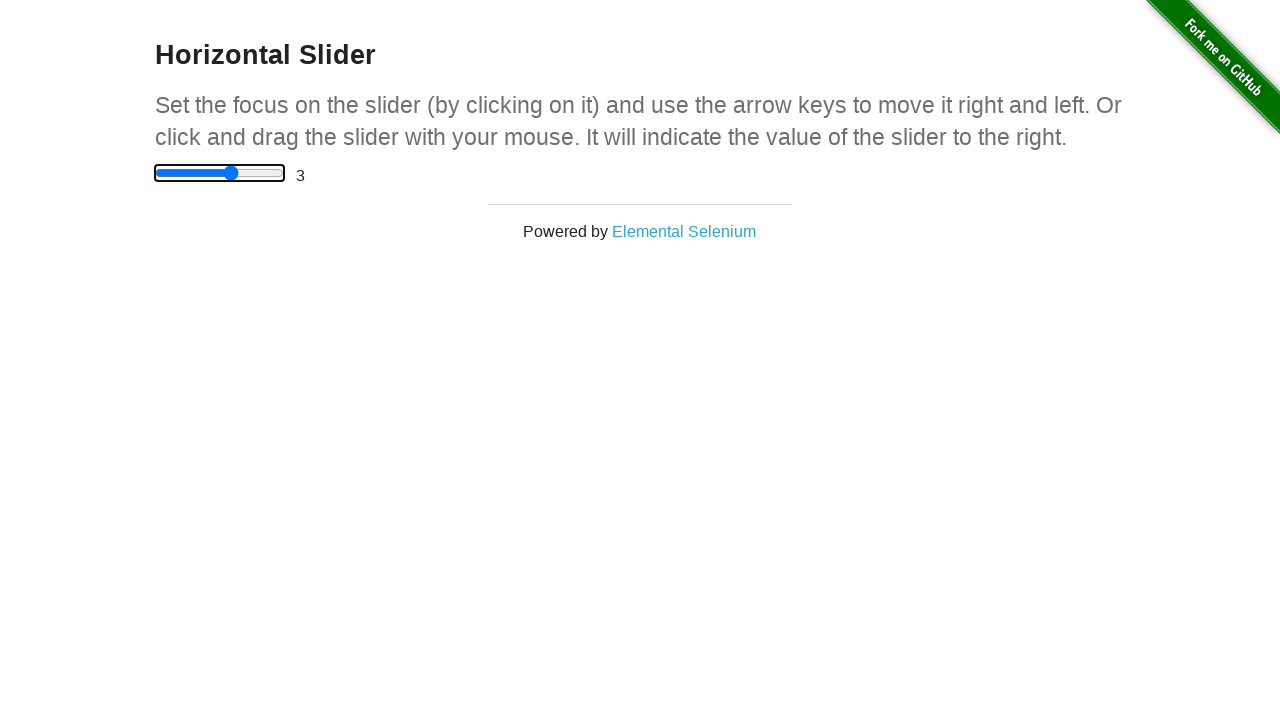

Verified slider value updated to 3.0
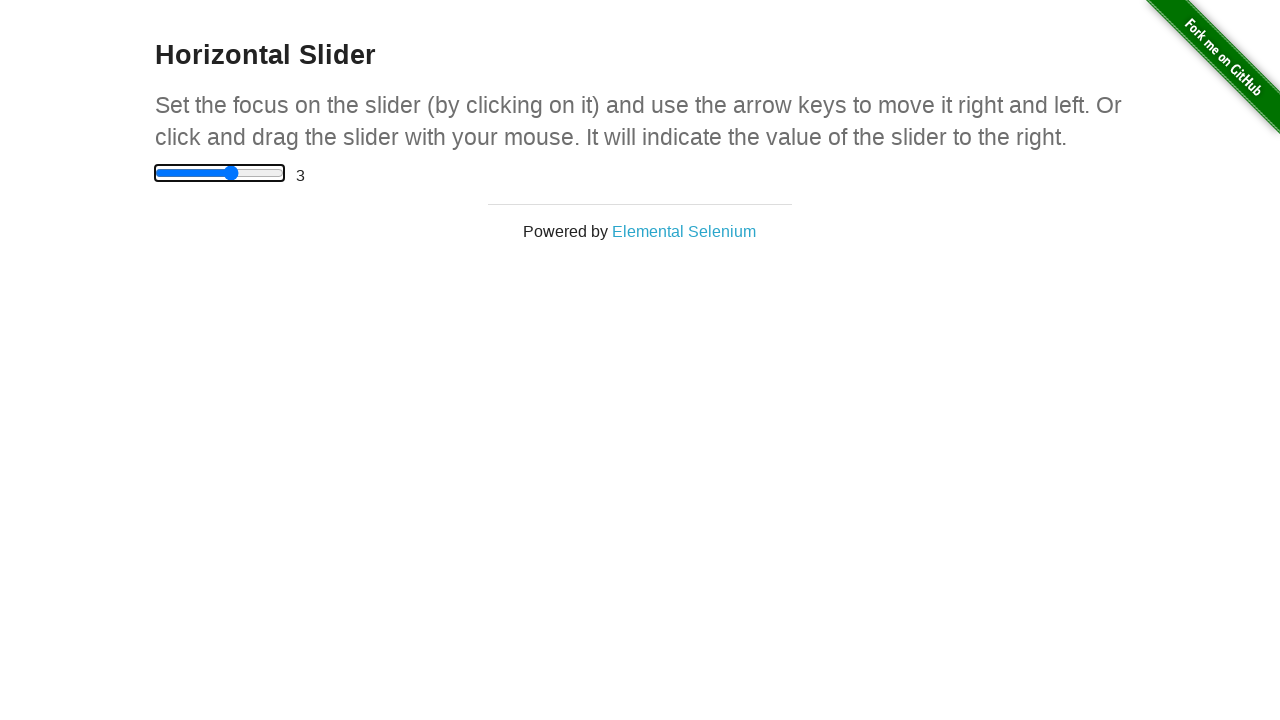

Pressed ArrowRight on slider (move 7/10 to the right) on xpath=//html/body/div[2]/div/div/div/input
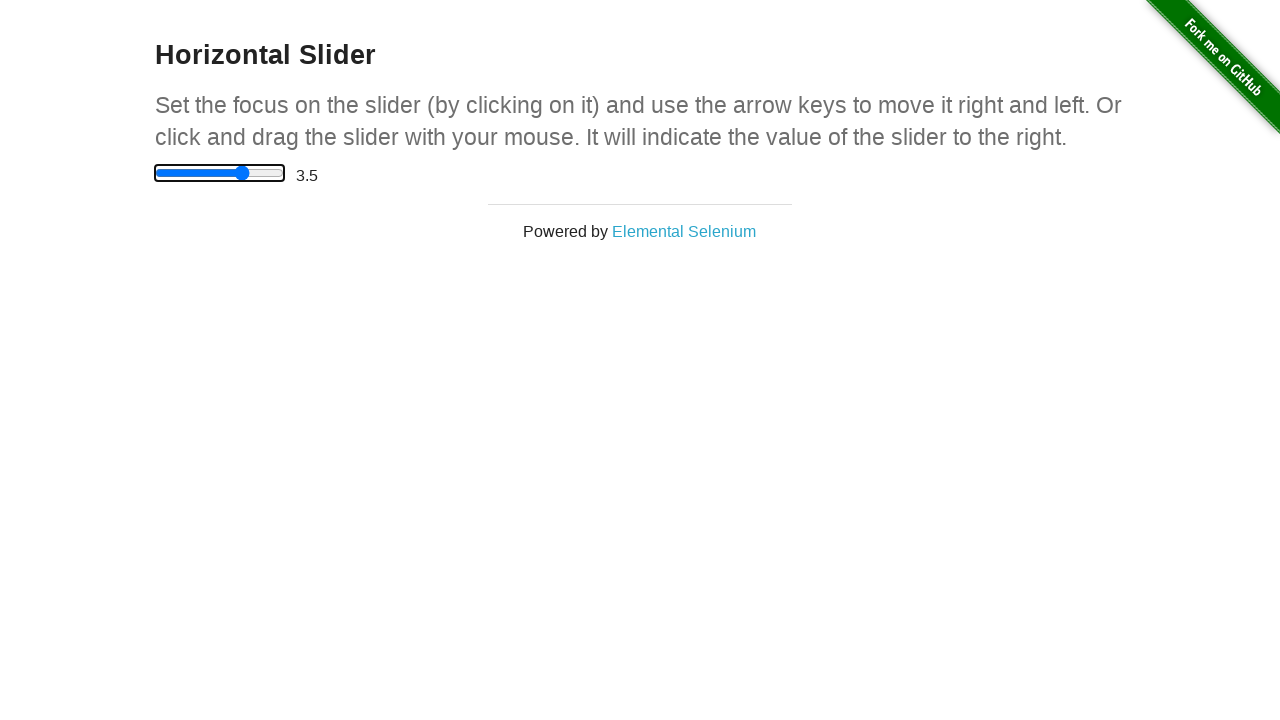

Waited for slider value to update, expected value: 3.5
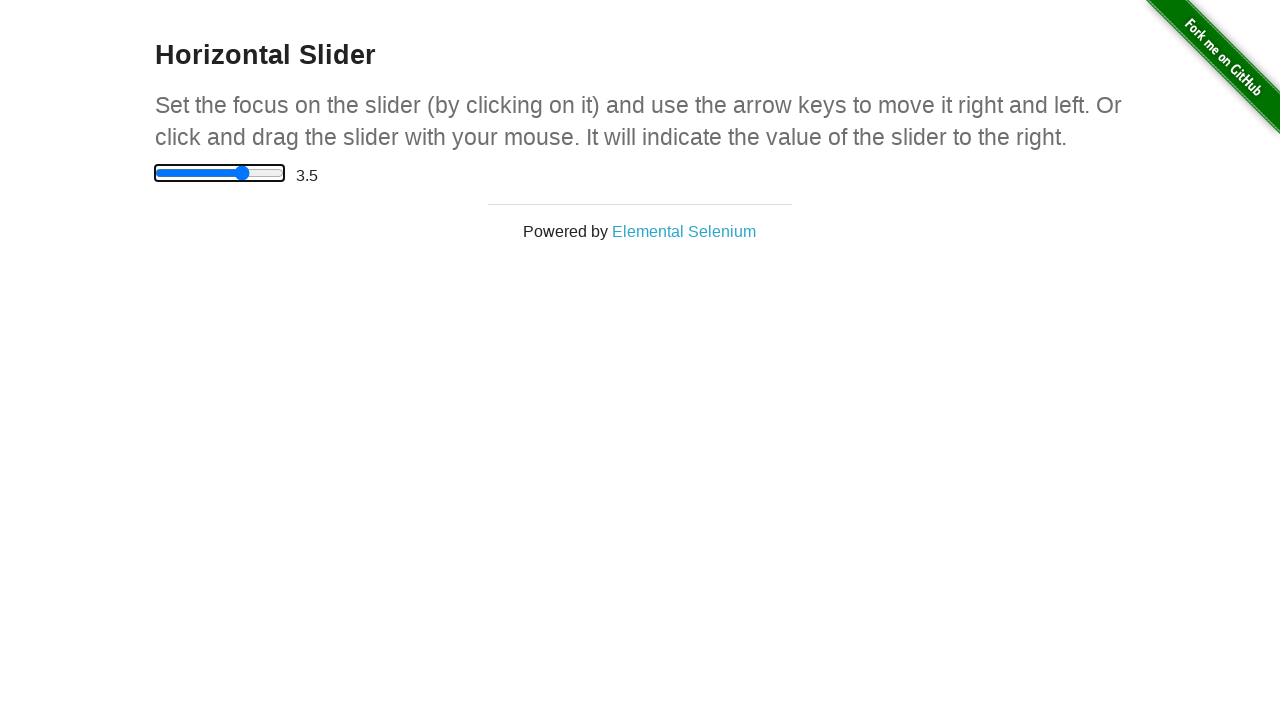

Verified slider value updated to 3.5
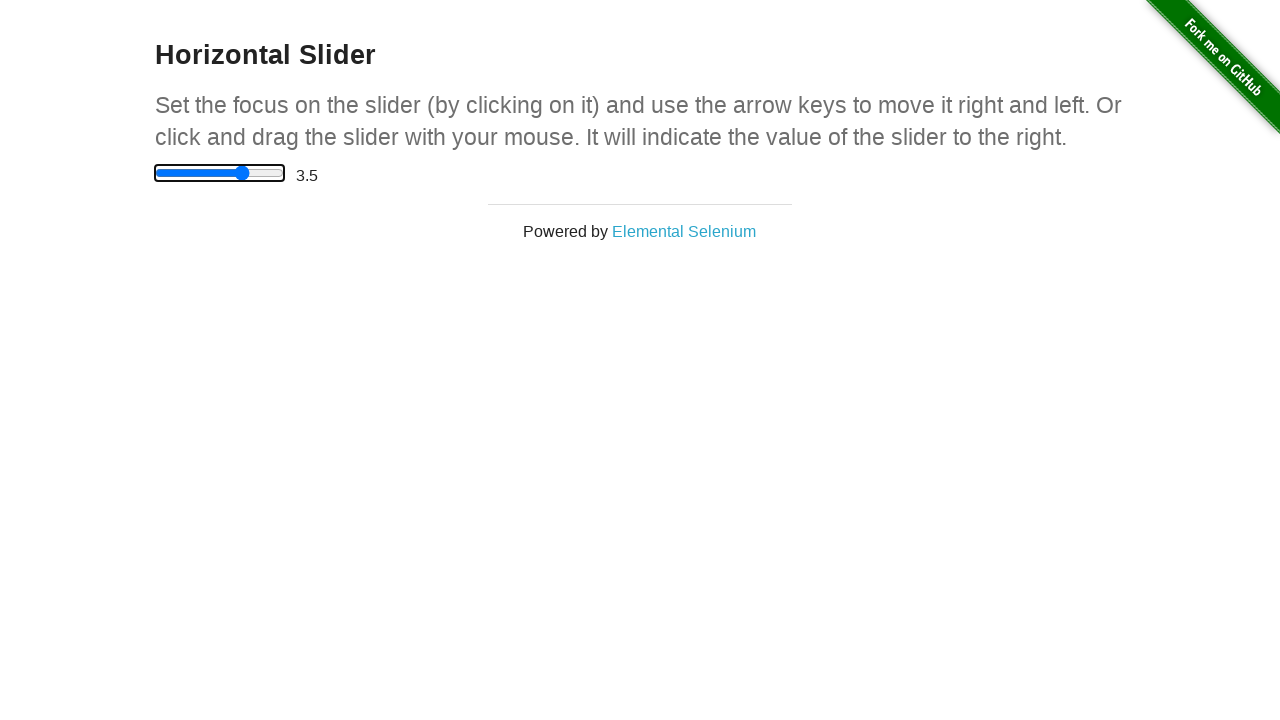

Pressed ArrowRight on slider (move 8/10 to the right) on xpath=//html/body/div[2]/div/div/div/input
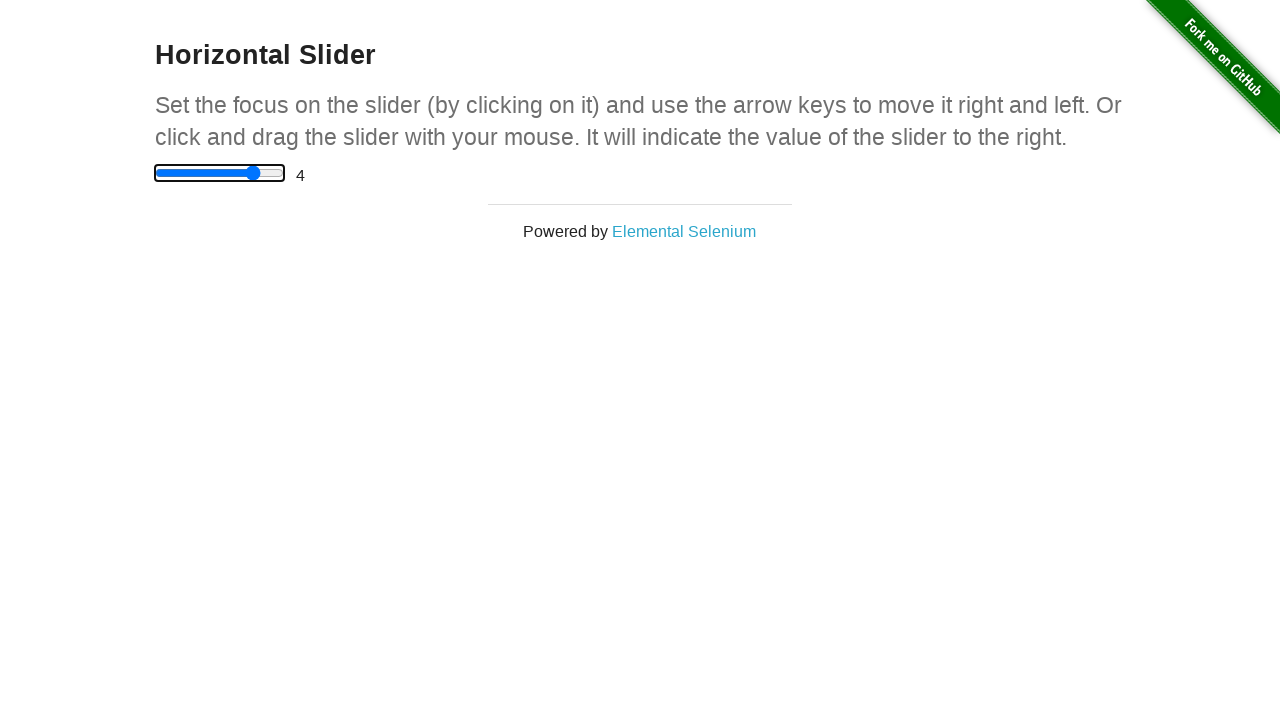

Waited for slider value to update, expected value: 4.0
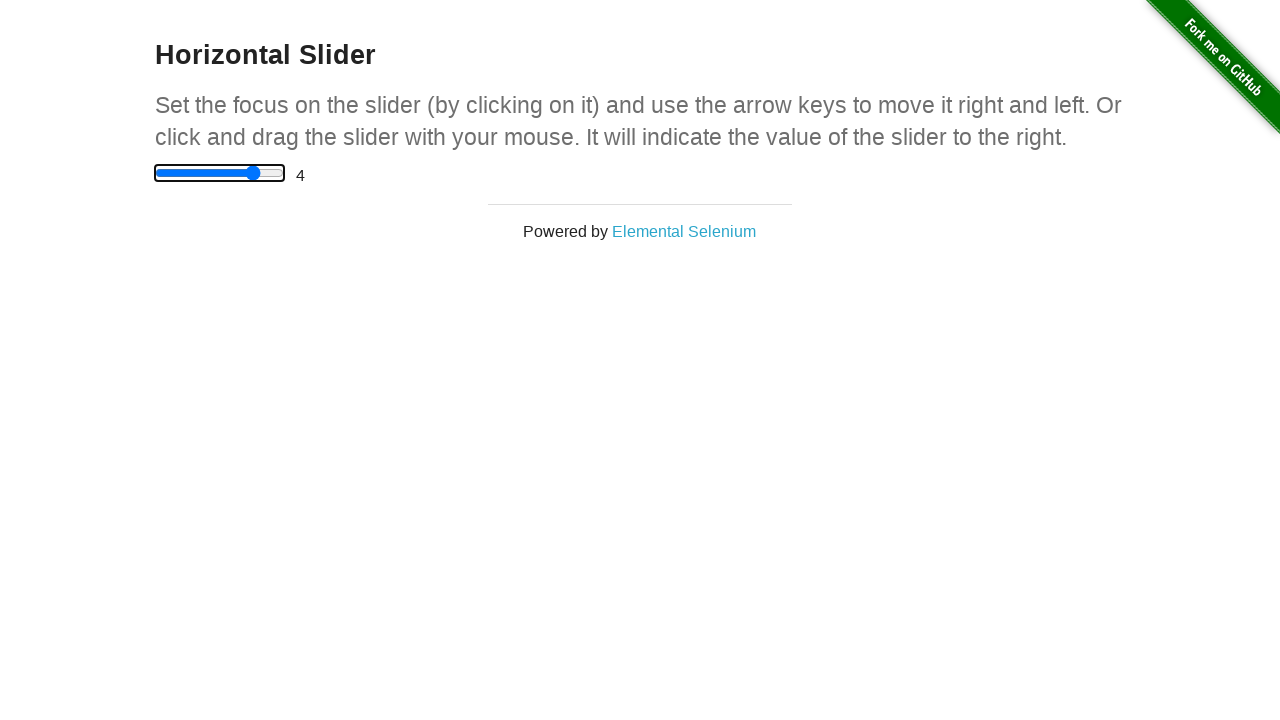

Verified slider value updated to 4.0
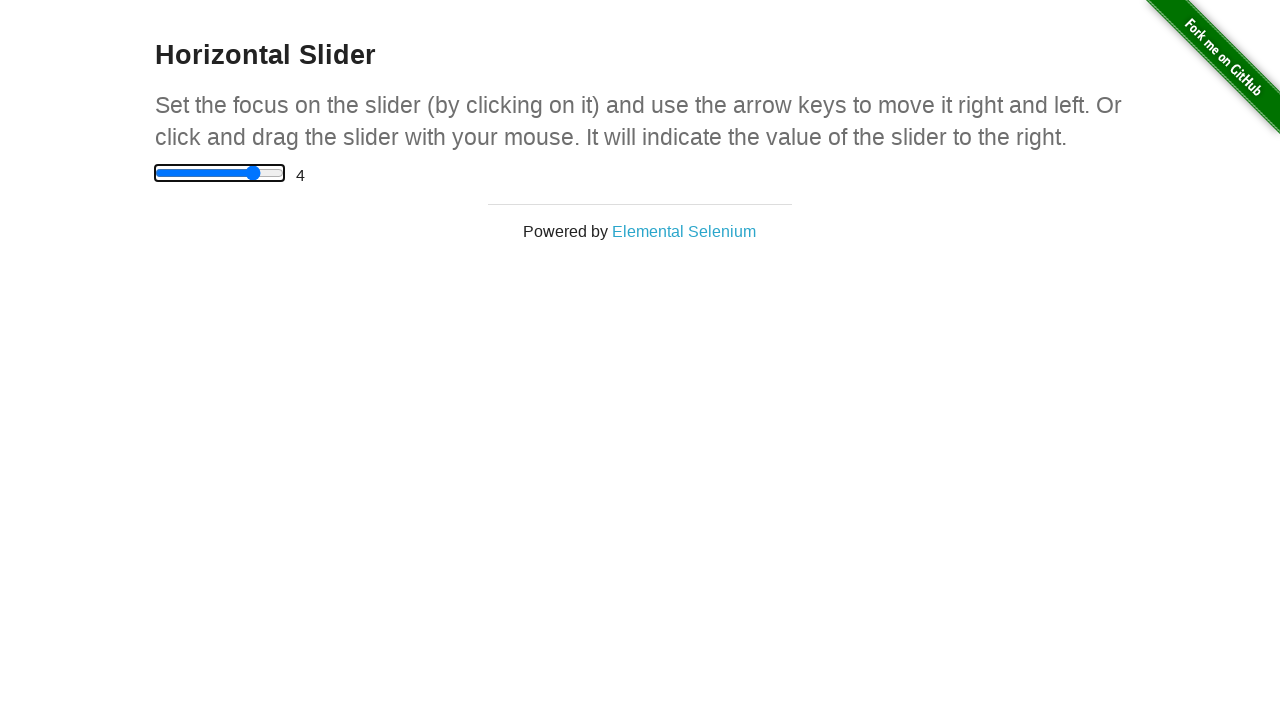

Pressed ArrowRight on slider (move 9/10 to the right) on xpath=//html/body/div[2]/div/div/div/input
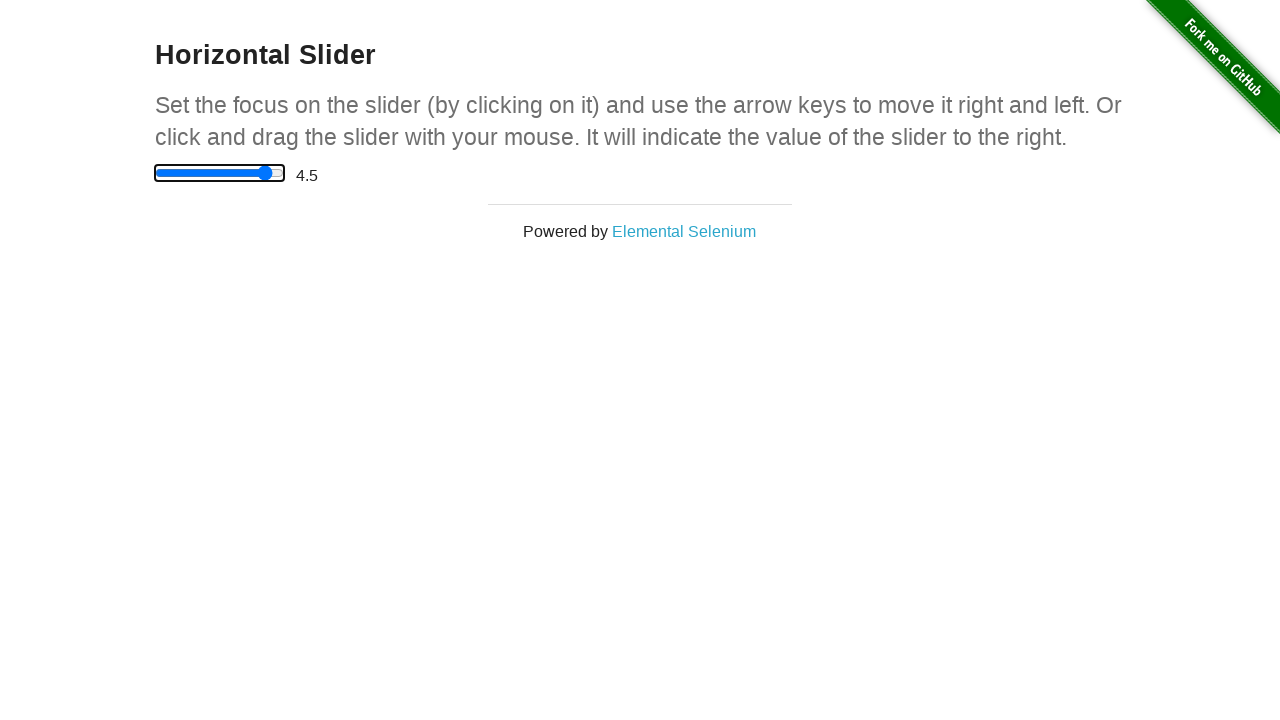

Waited for slider value to update, expected value: 4.5
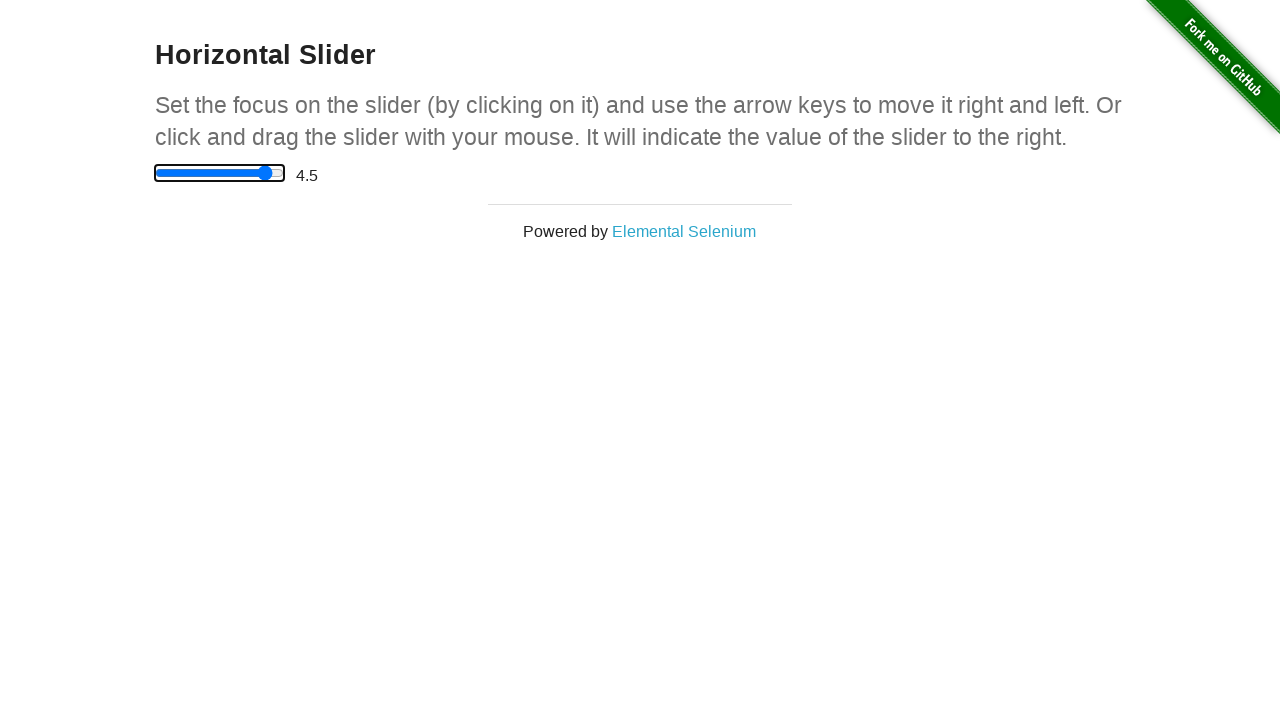

Verified slider value updated to 4.5
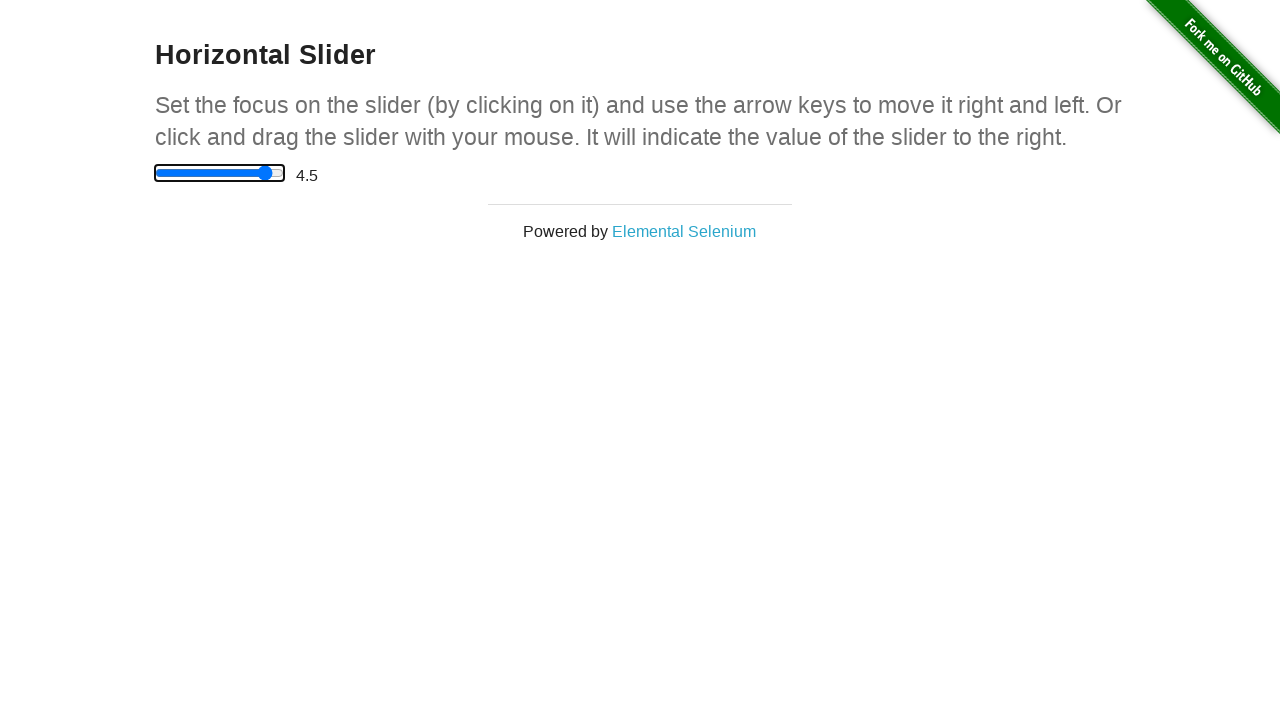

Pressed ArrowRight on slider (move 10/10 to the right) on xpath=//html/body/div[2]/div/div/div/input
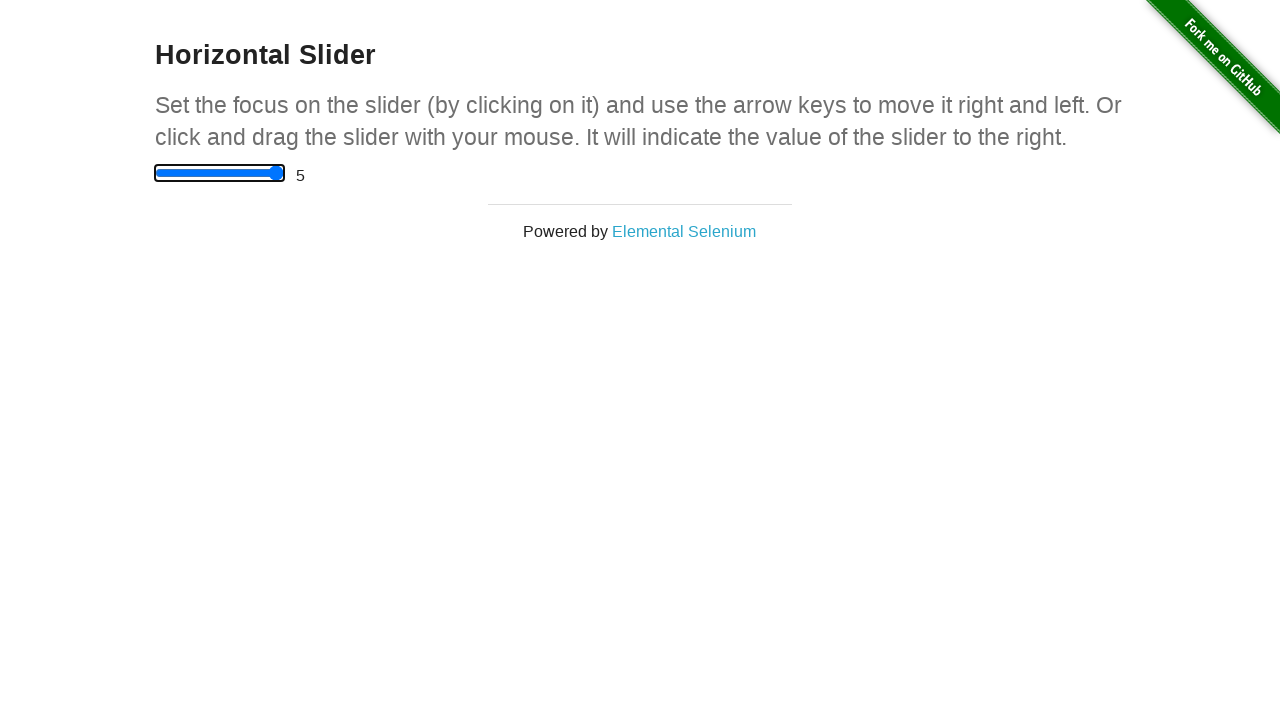

Waited for slider value to update, expected value: 5.0
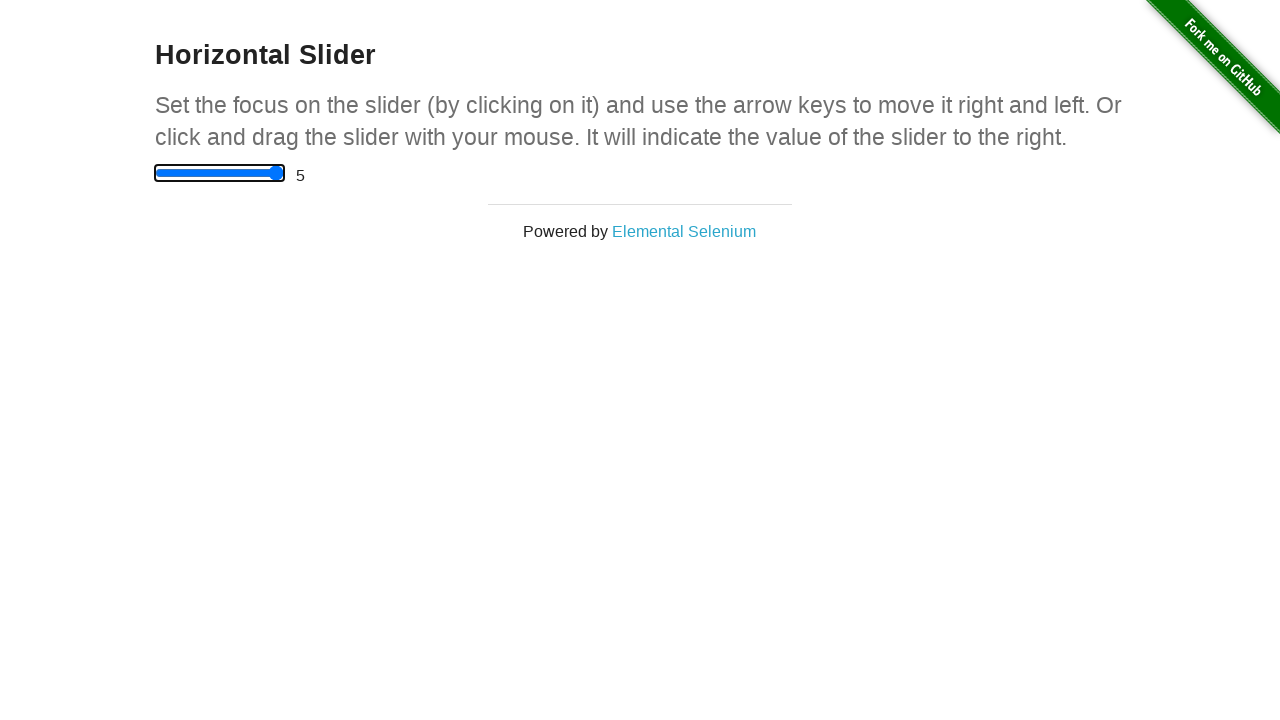

Verified slider value updated to 5.0
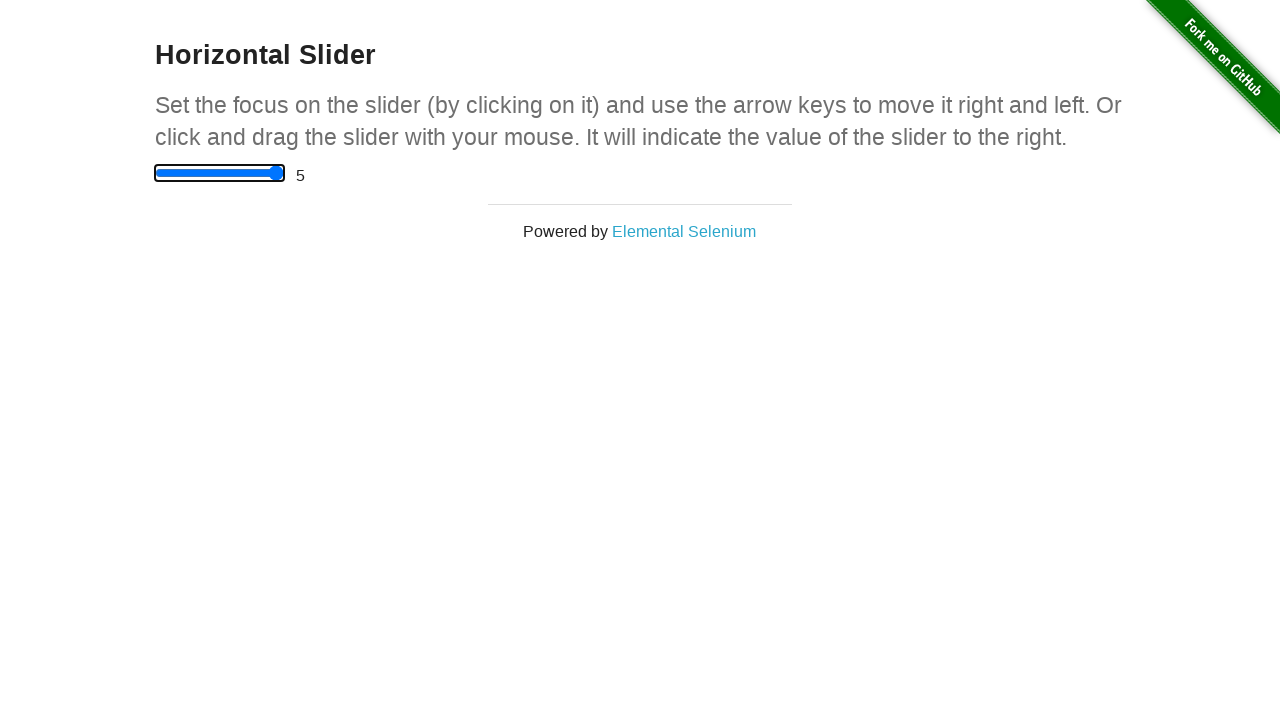

Verified slider value is 5.0 before moving left
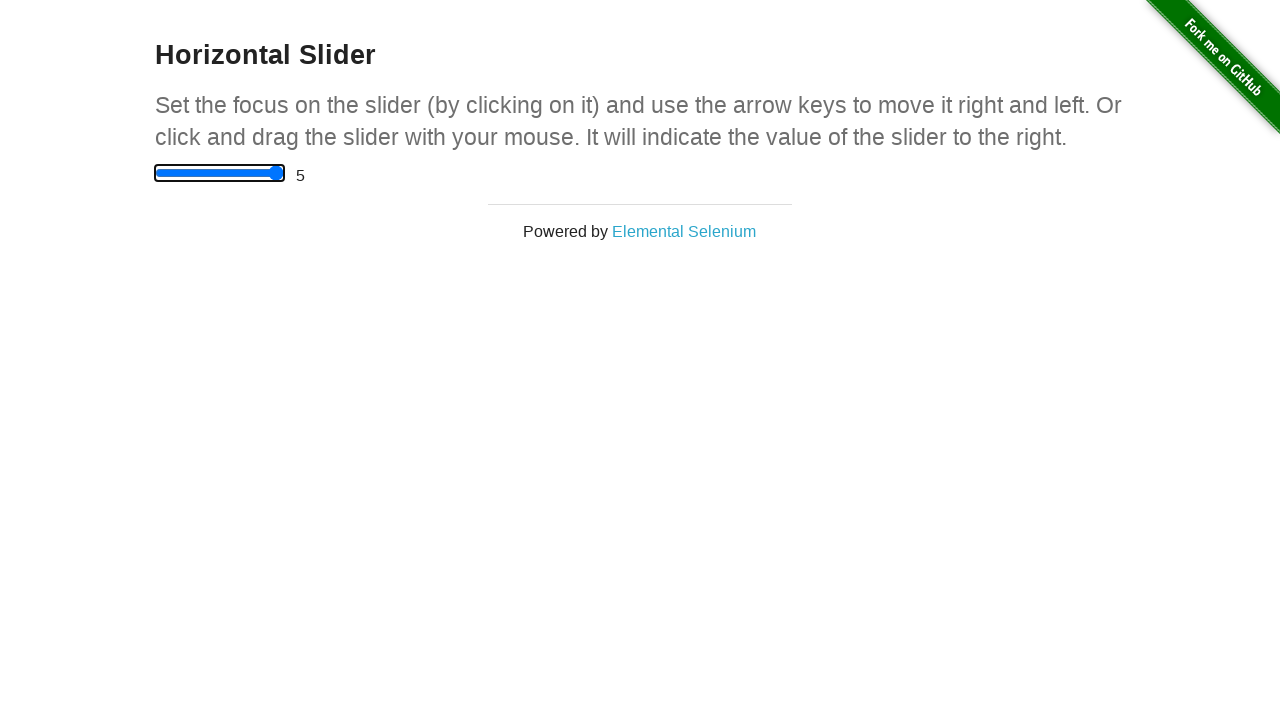

Pressed ArrowLeft on slider (move 1/11 to the left) on xpath=//html/body/div[2]/div/div/div/input
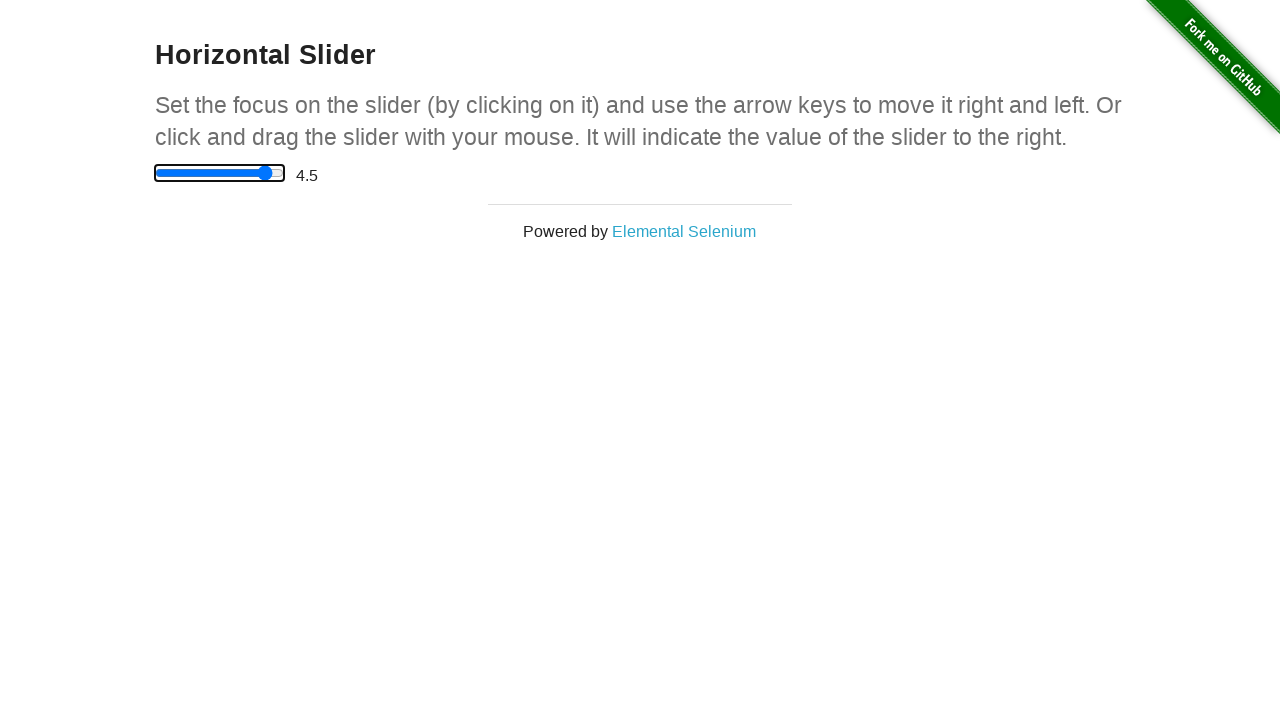

Waited for slider value to update, expected value: 4.5
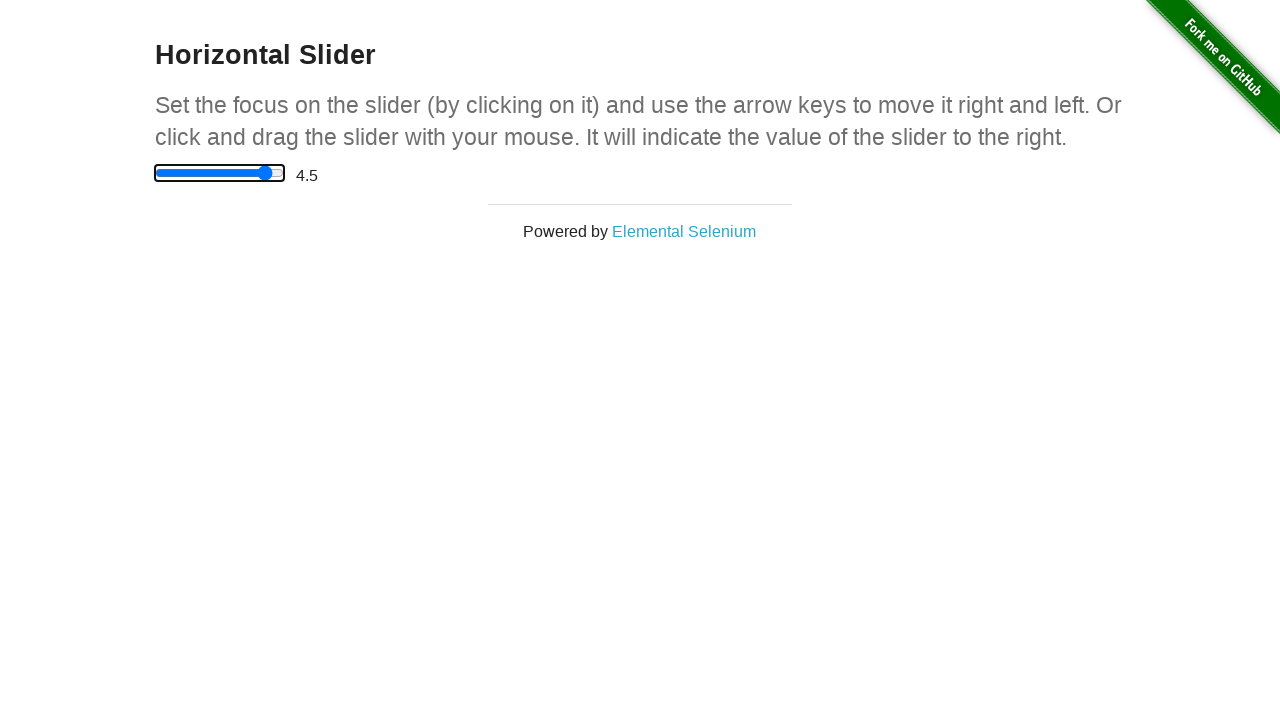

Verified slider value is 4.5 before moving left
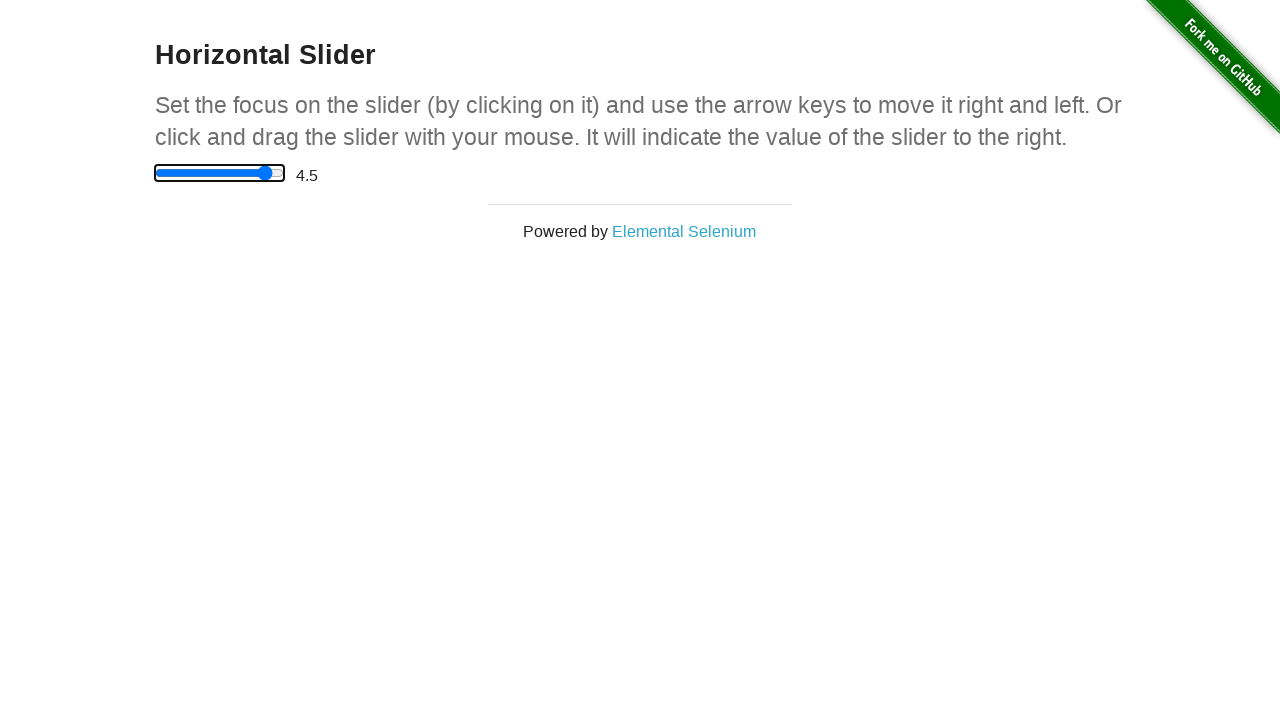

Pressed ArrowLeft on slider (move 2/11 to the left) on xpath=//html/body/div[2]/div/div/div/input
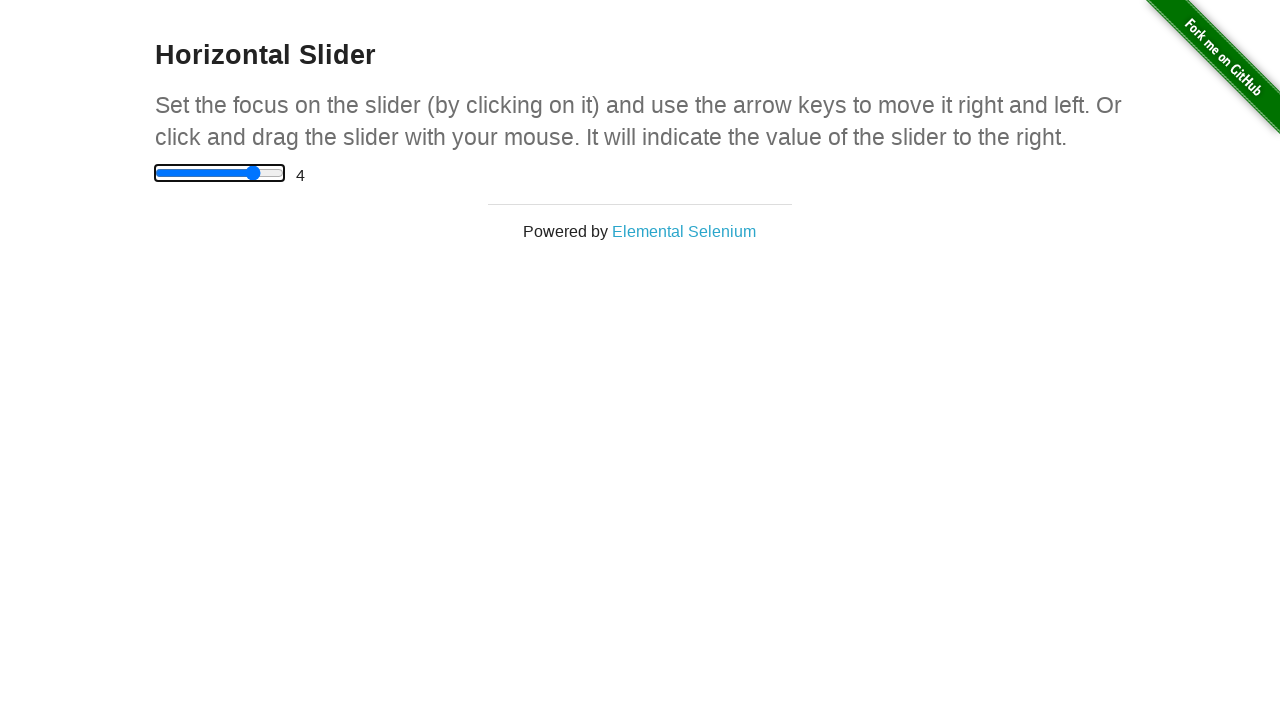

Waited for slider value to update, expected value: 4.0
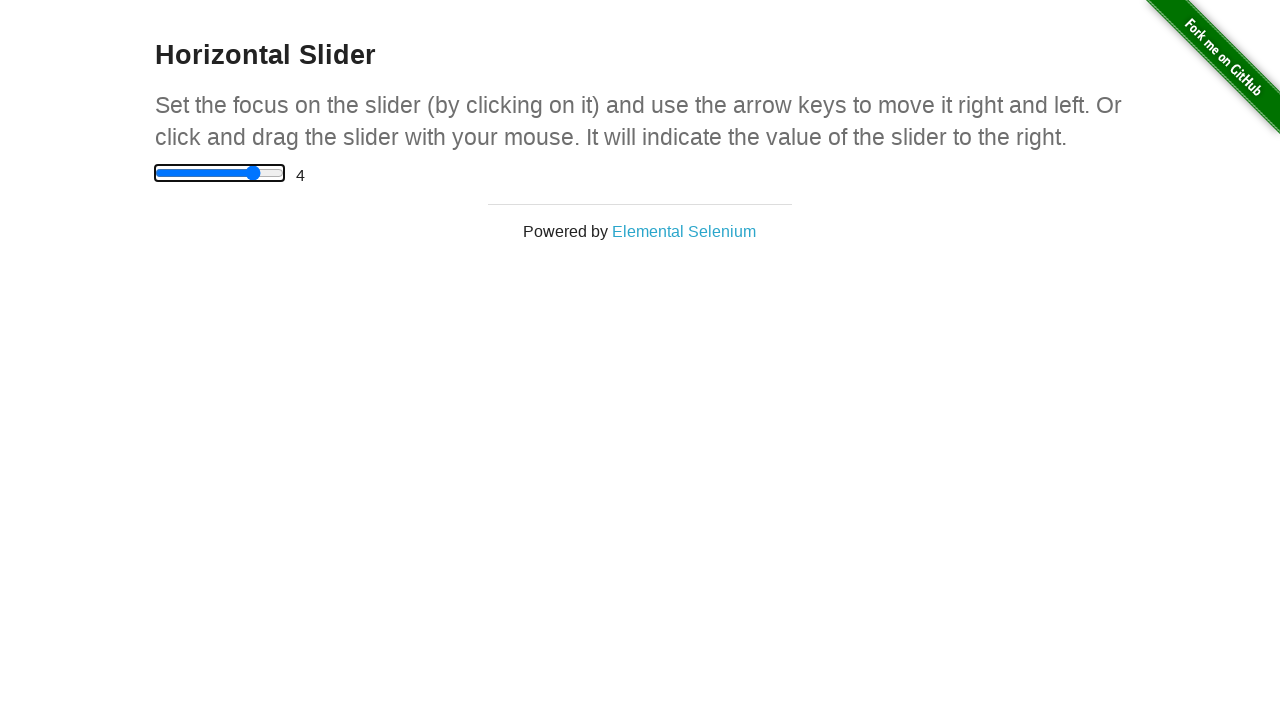

Verified slider value is 4.0 before moving left
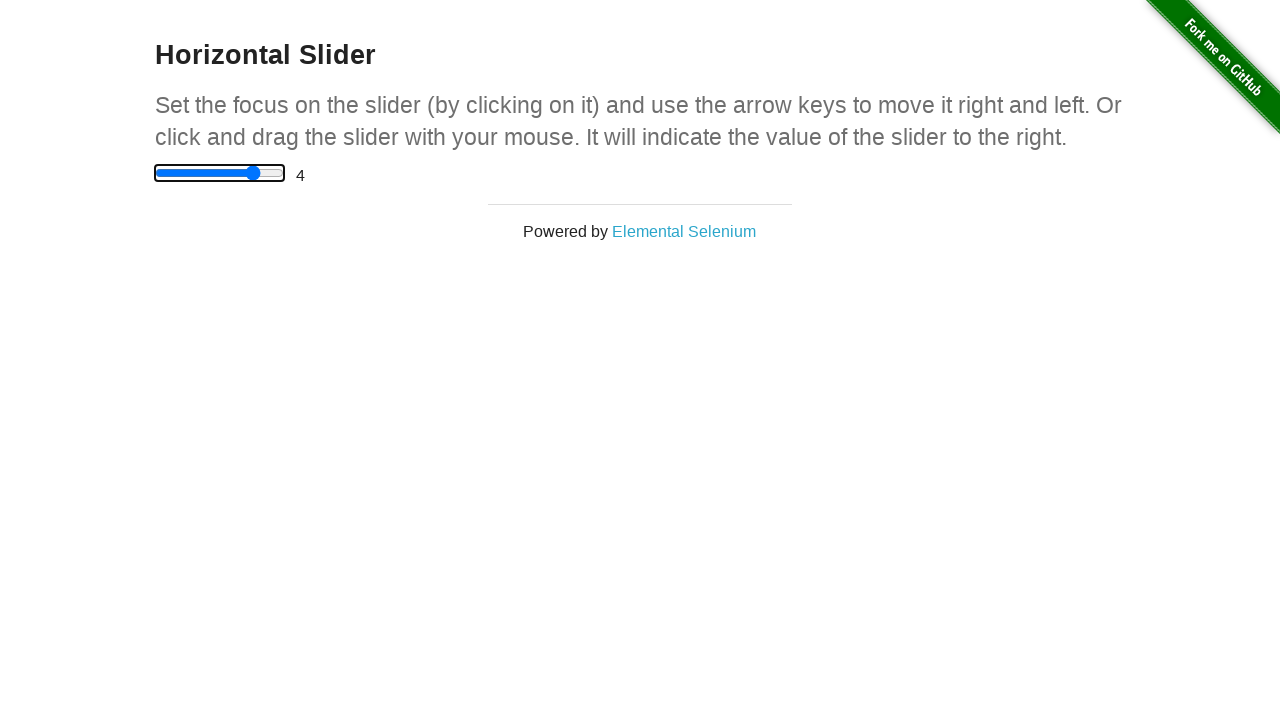

Pressed ArrowLeft on slider (move 3/11 to the left) on xpath=//html/body/div[2]/div/div/div/input
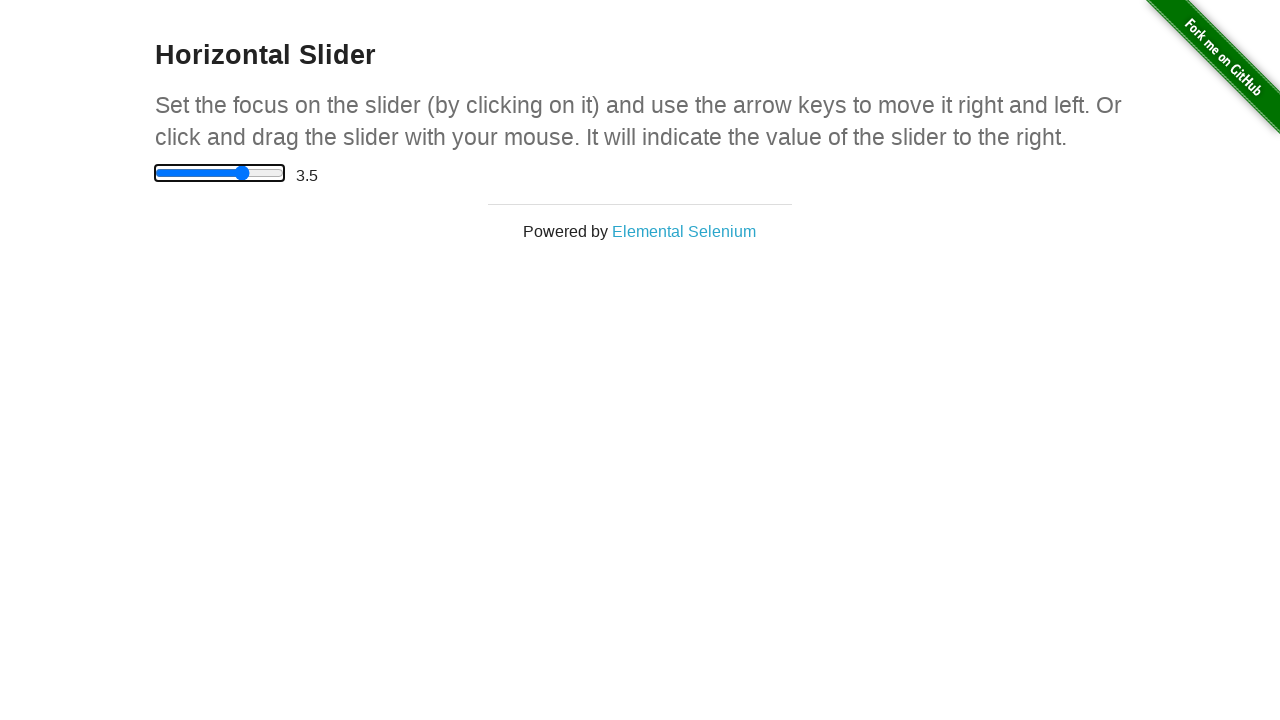

Waited for slider value to update, expected value: 3.5
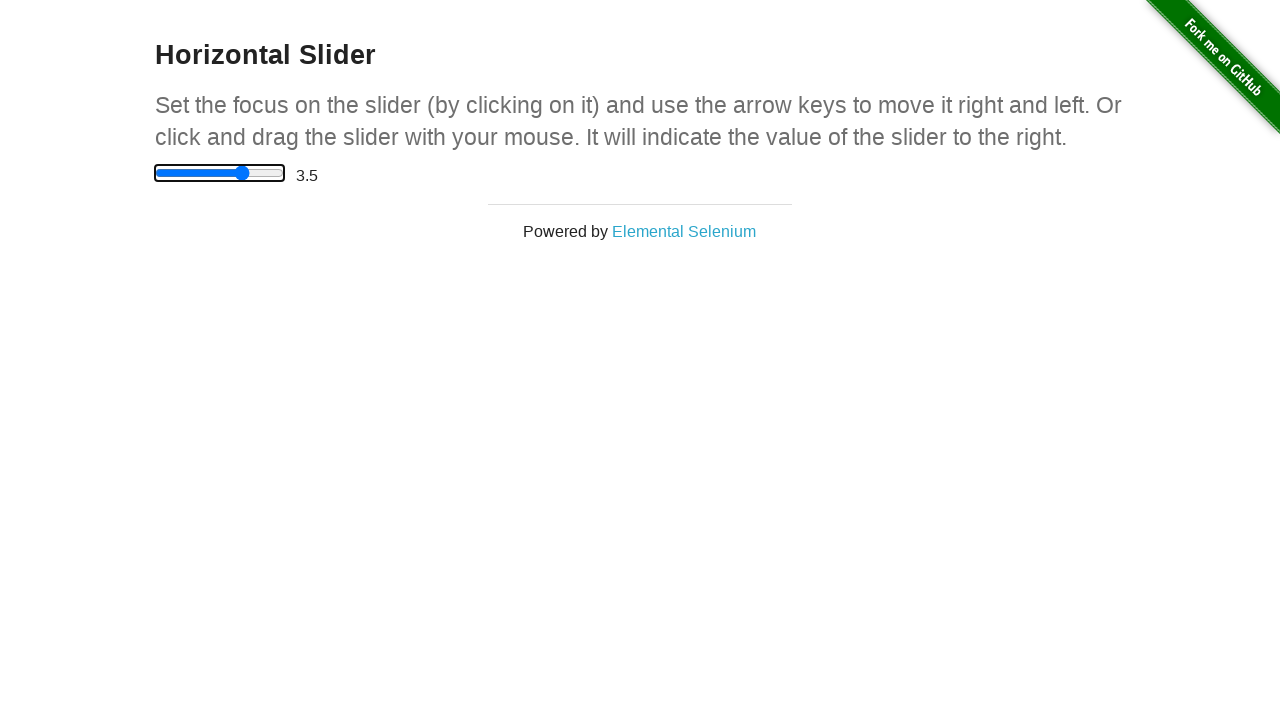

Verified slider value is 3.5 before moving left
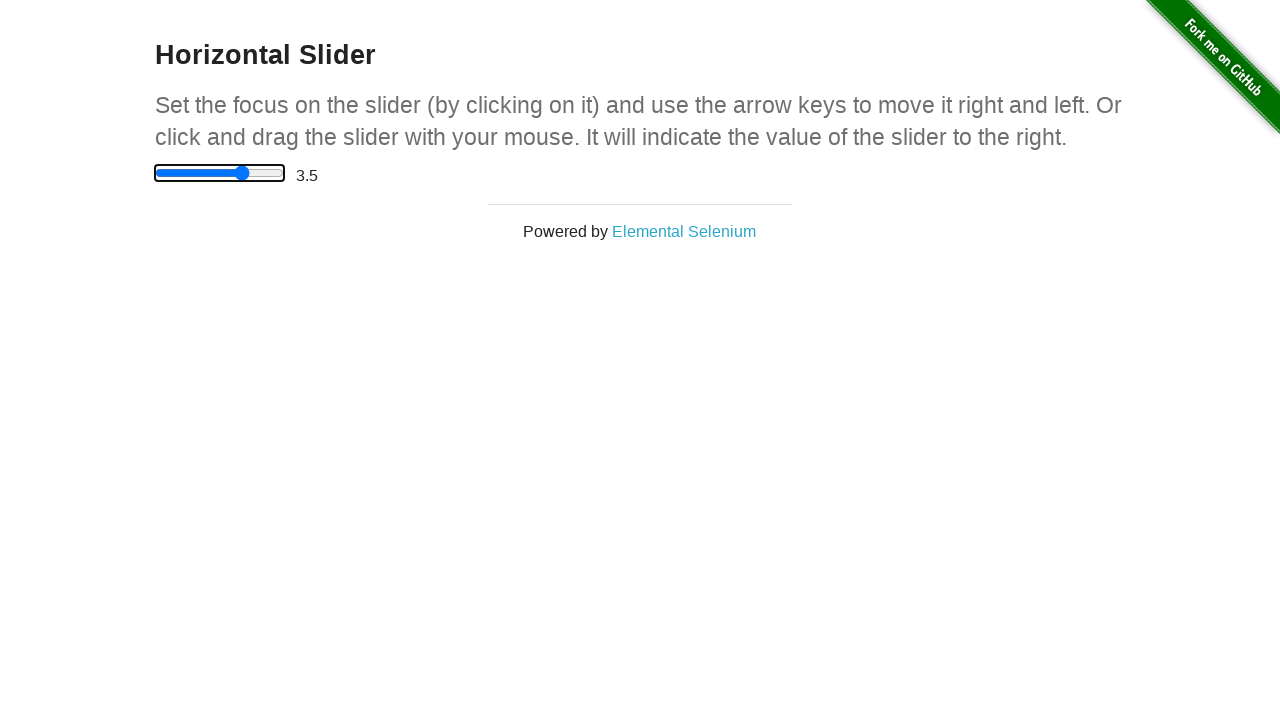

Pressed ArrowLeft on slider (move 4/11 to the left) on xpath=//html/body/div[2]/div/div/div/input
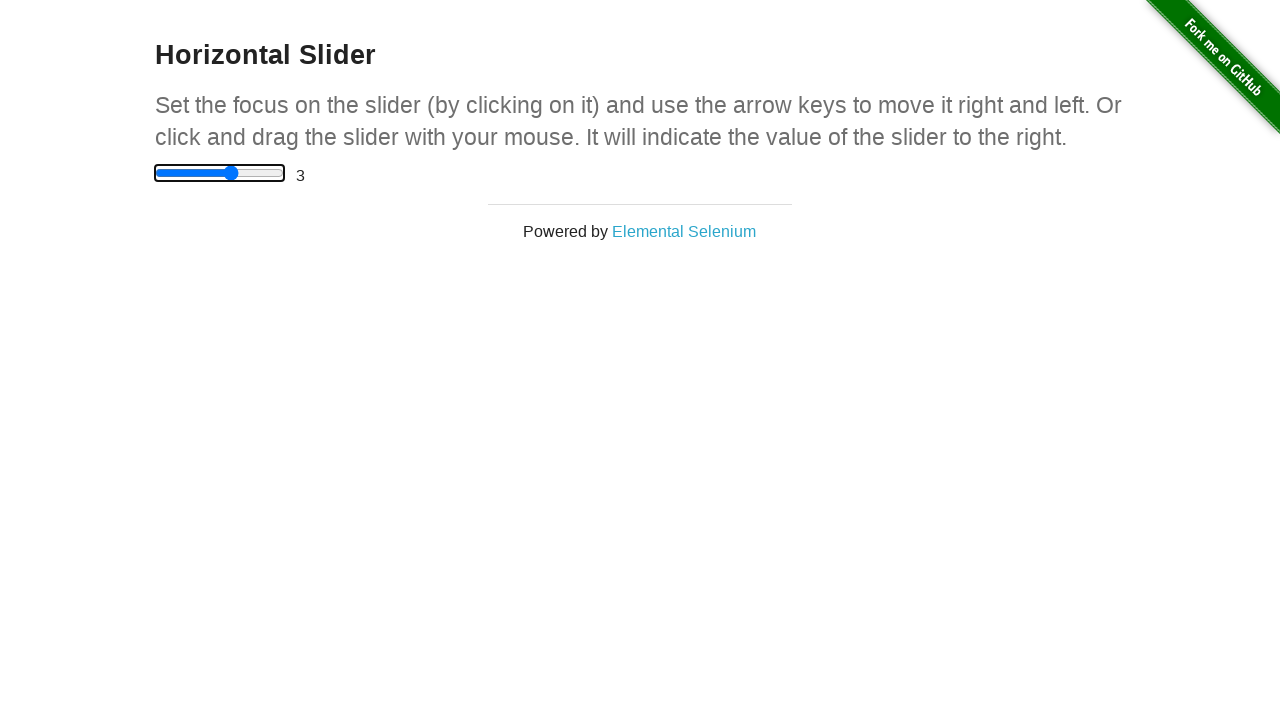

Waited for slider value to update, expected value: 3.0
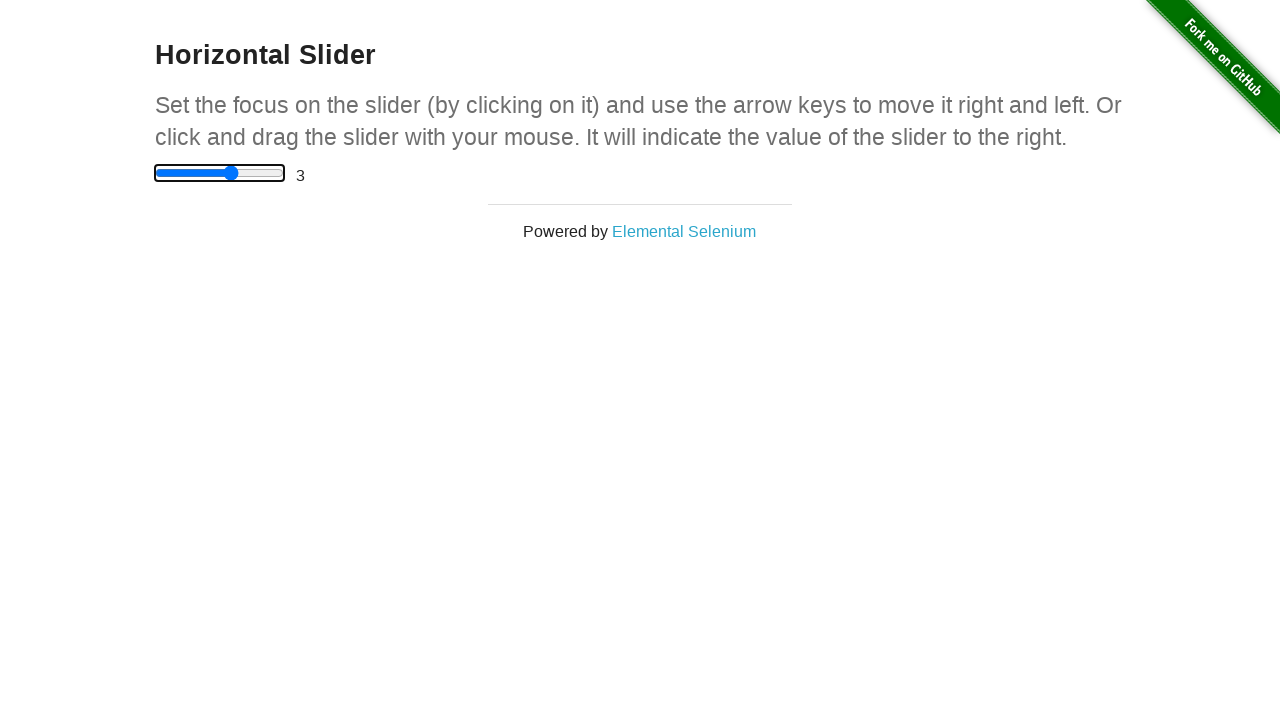

Verified slider value is 3.0 before moving left
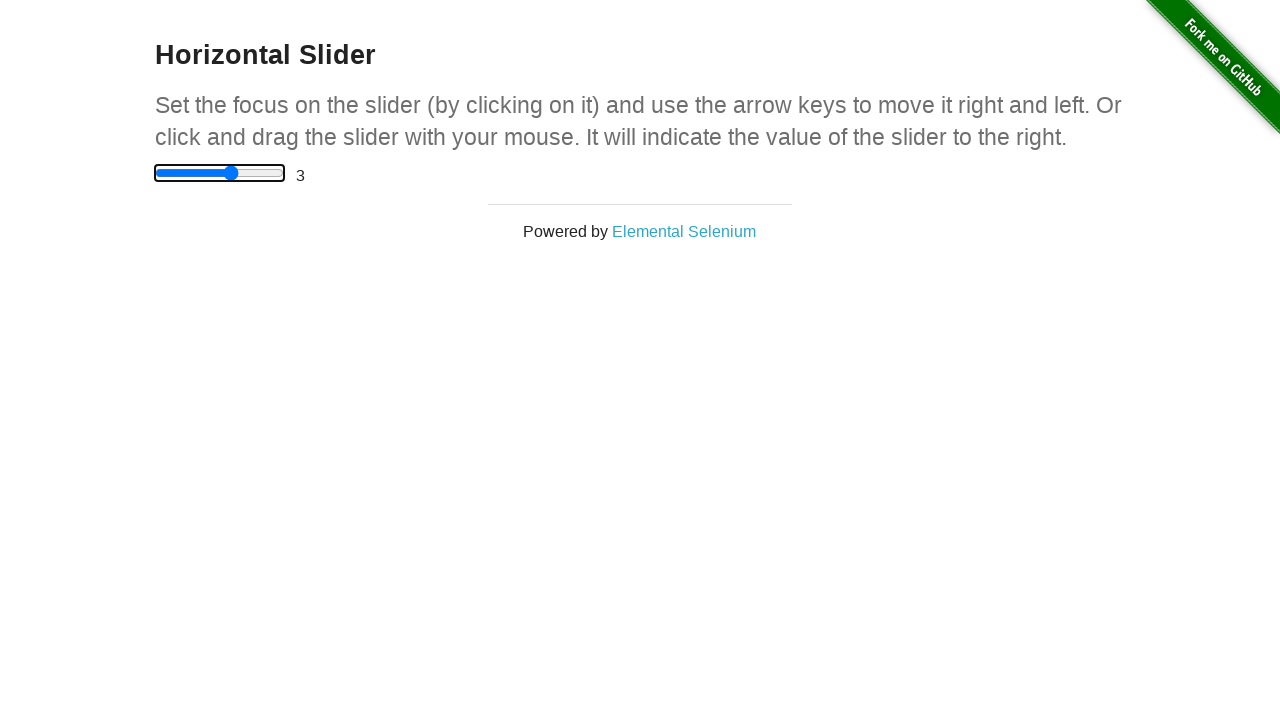

Pressed ArrowLeft on slider (move 5/11 to the left) on xpath=//html/body/div[2]/div/div/div/input
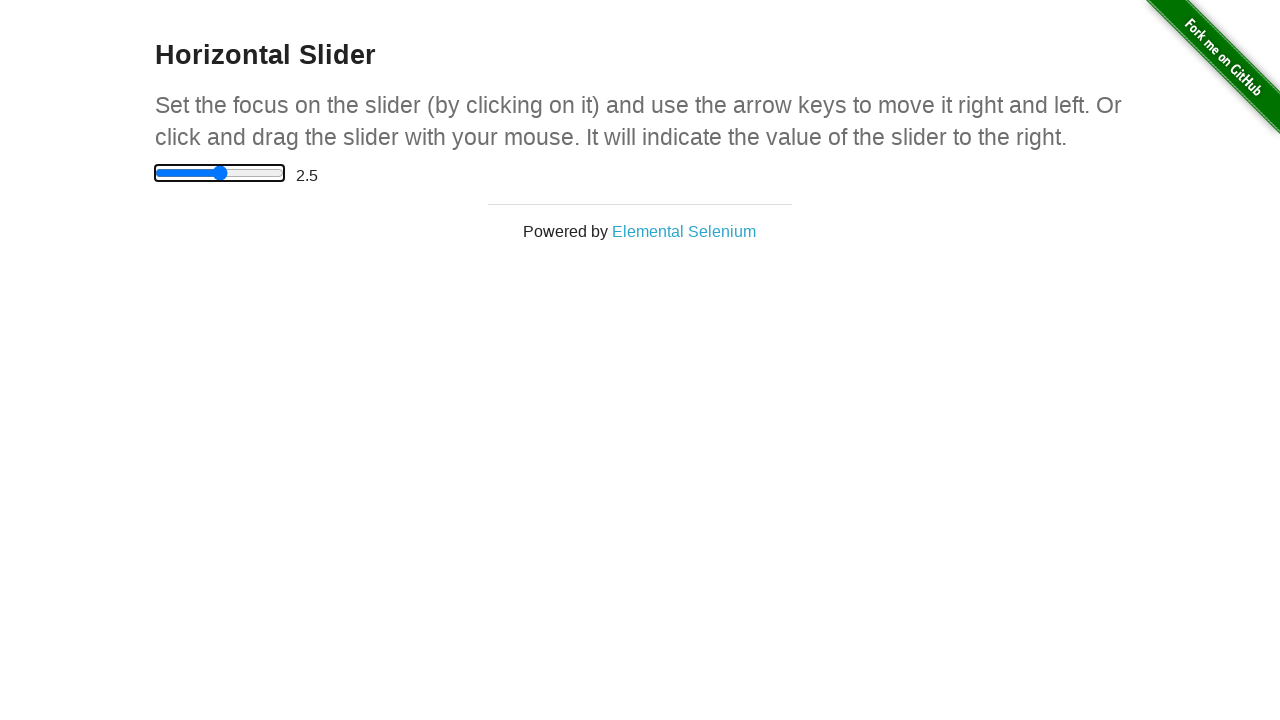

Waited for slider value to update, expected value: 2.5
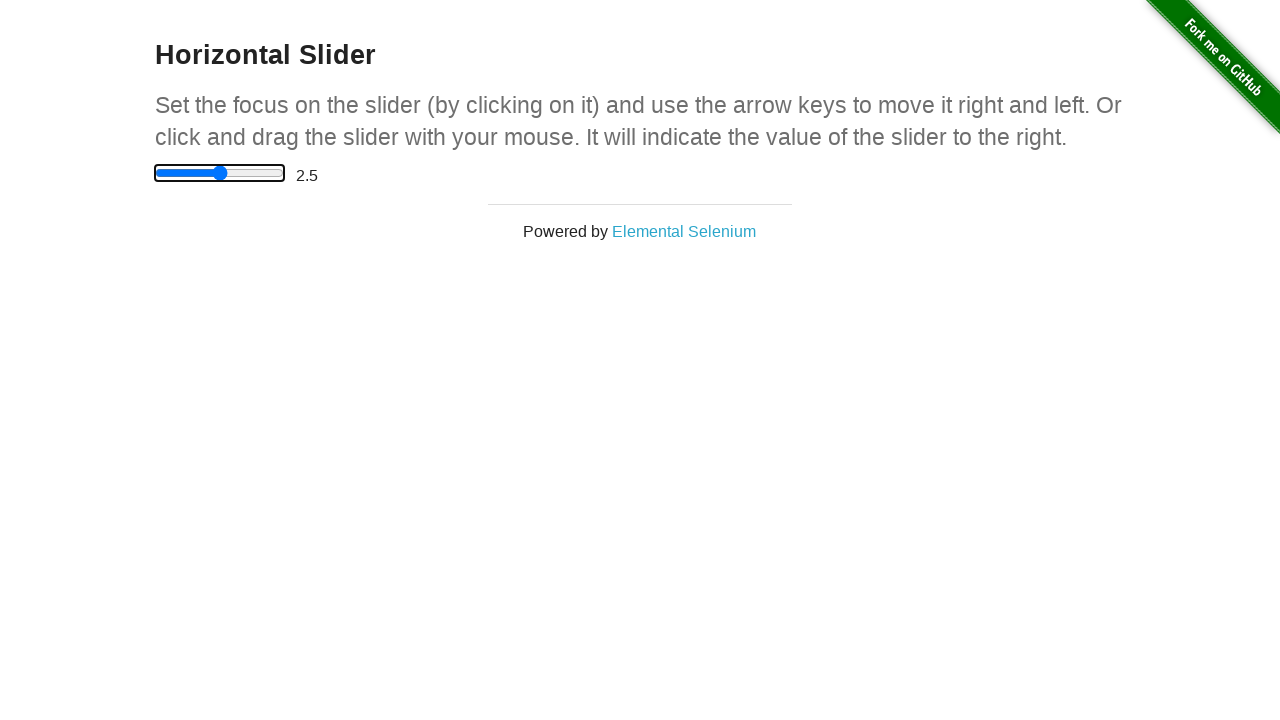

Verified slider value is 2.5 before moving left
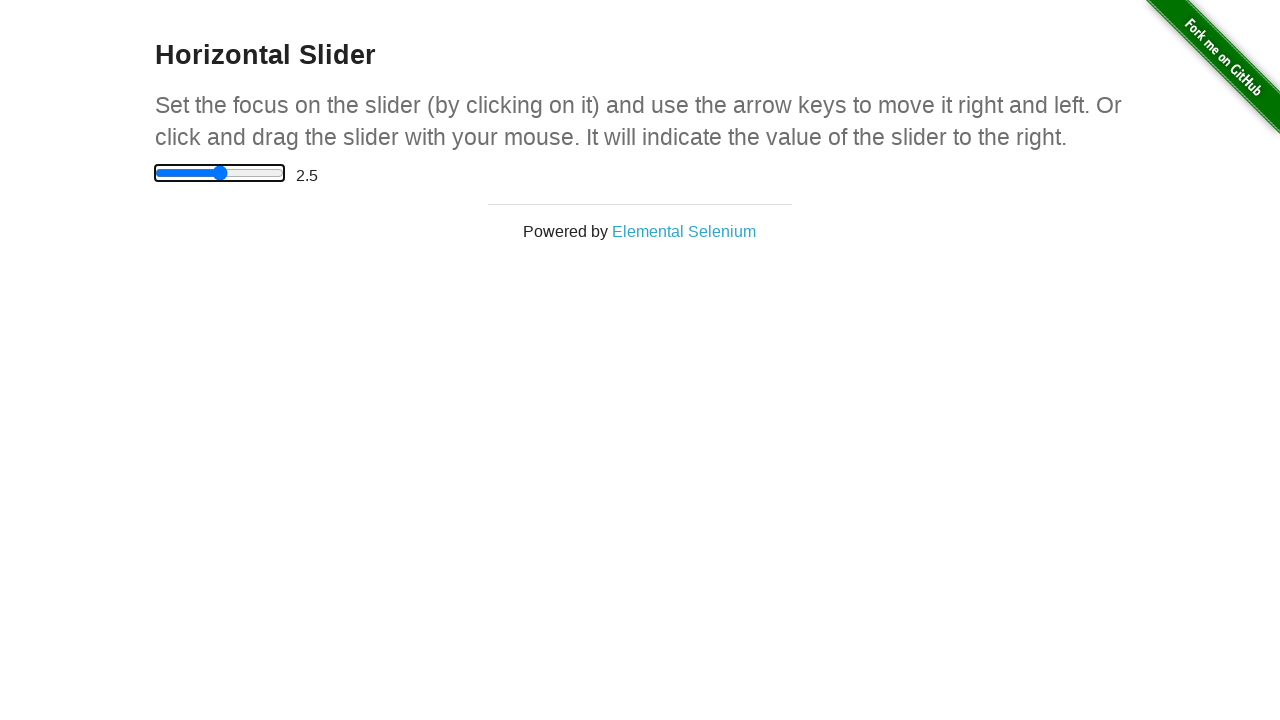

Pressed ArrowLeft on slider (move 6/11 to the left) on xpath=//html/body/div[2]/div/div/div/input
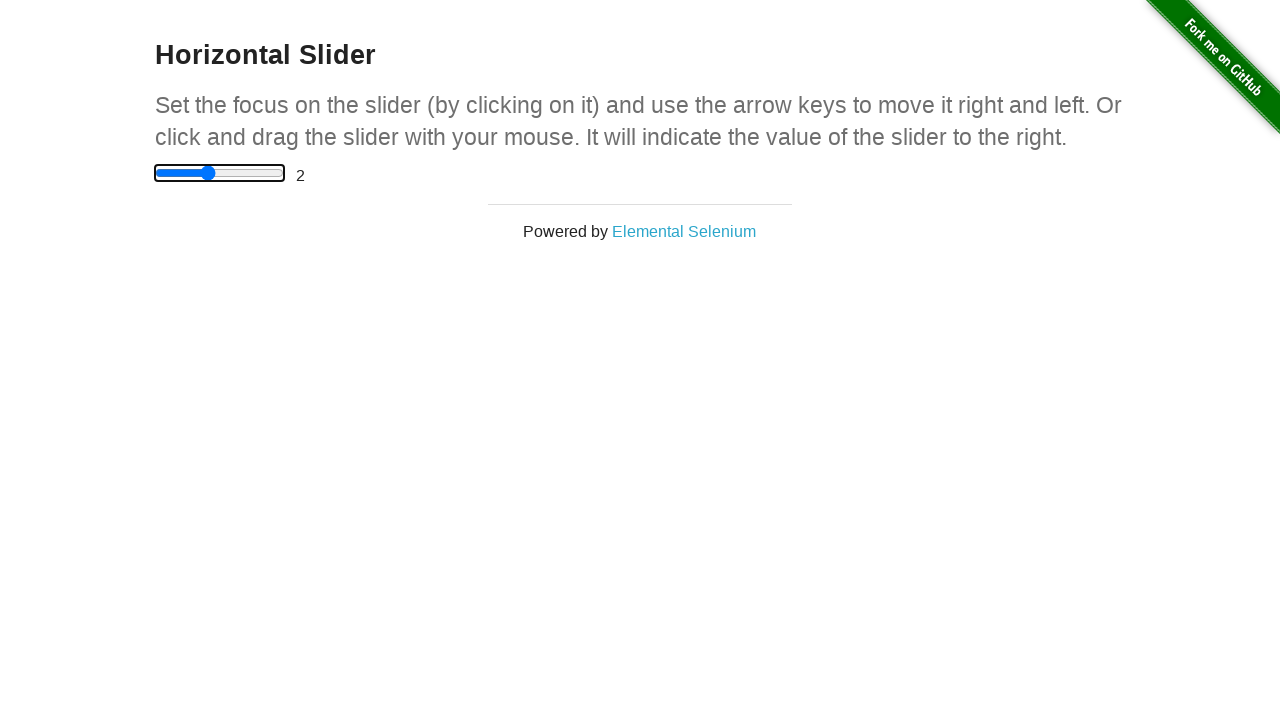

Waited for slider value to update, expected value: 2.0
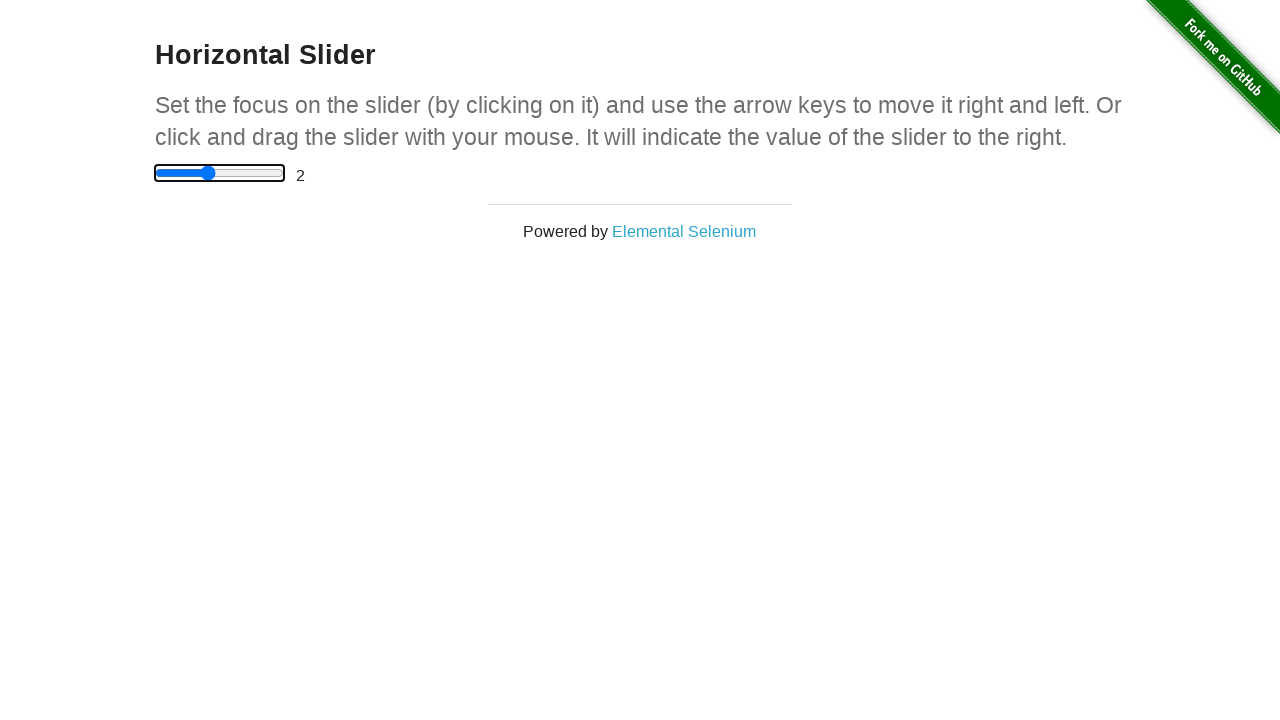

Verified slider value is 2.0 before moving left
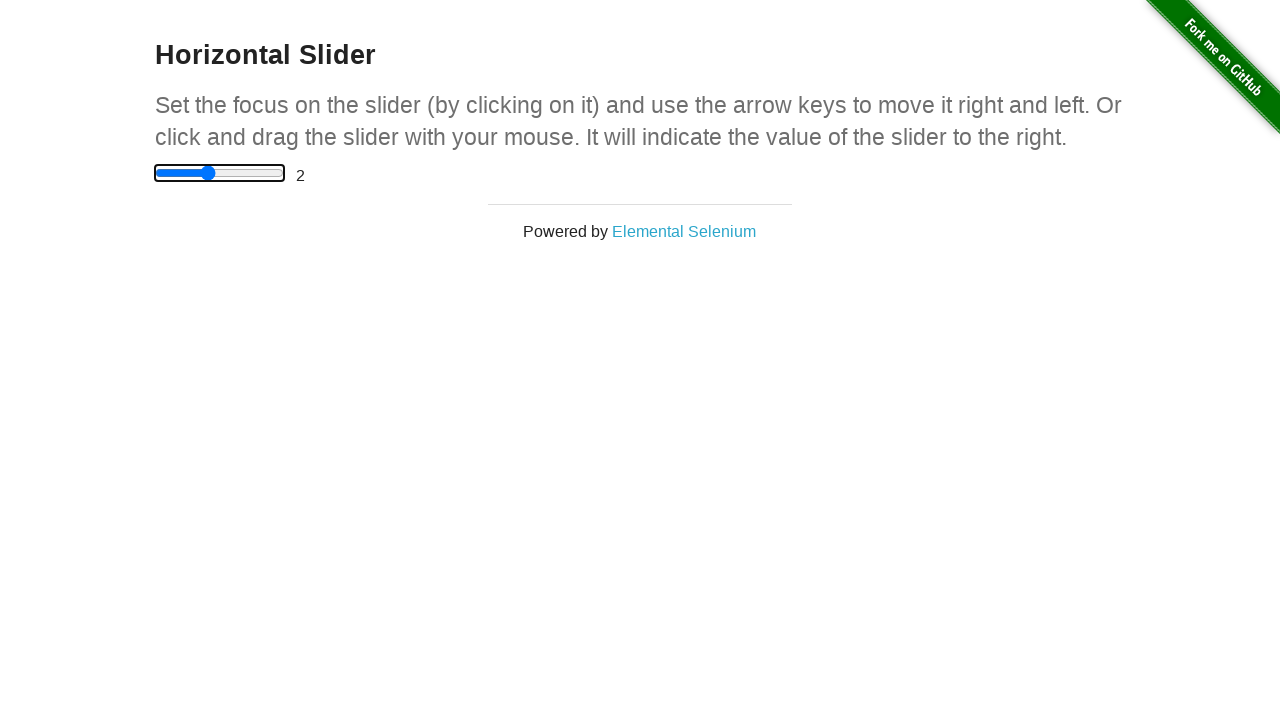

Pressed ArrowLeft on slider (move 7/11 to the left) on xpath=//html/body/div[2]/div/div/div/input
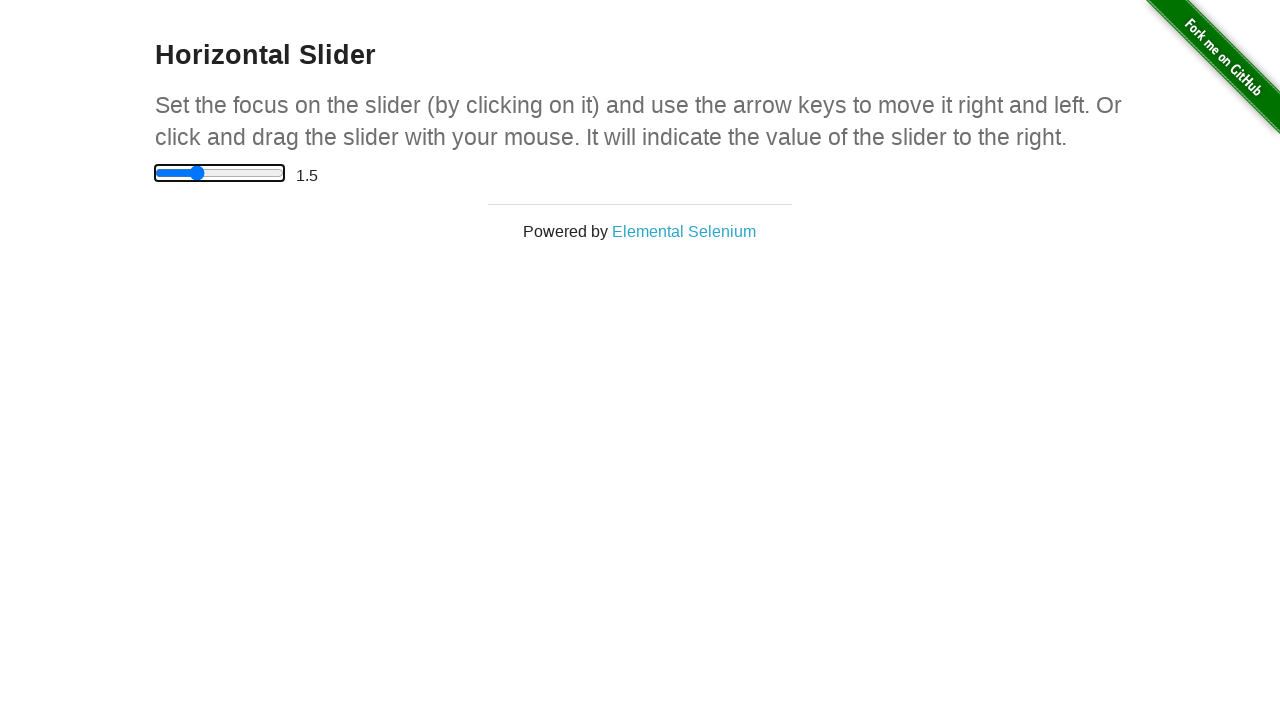

Waited for slider value to update, expected value: 1.5
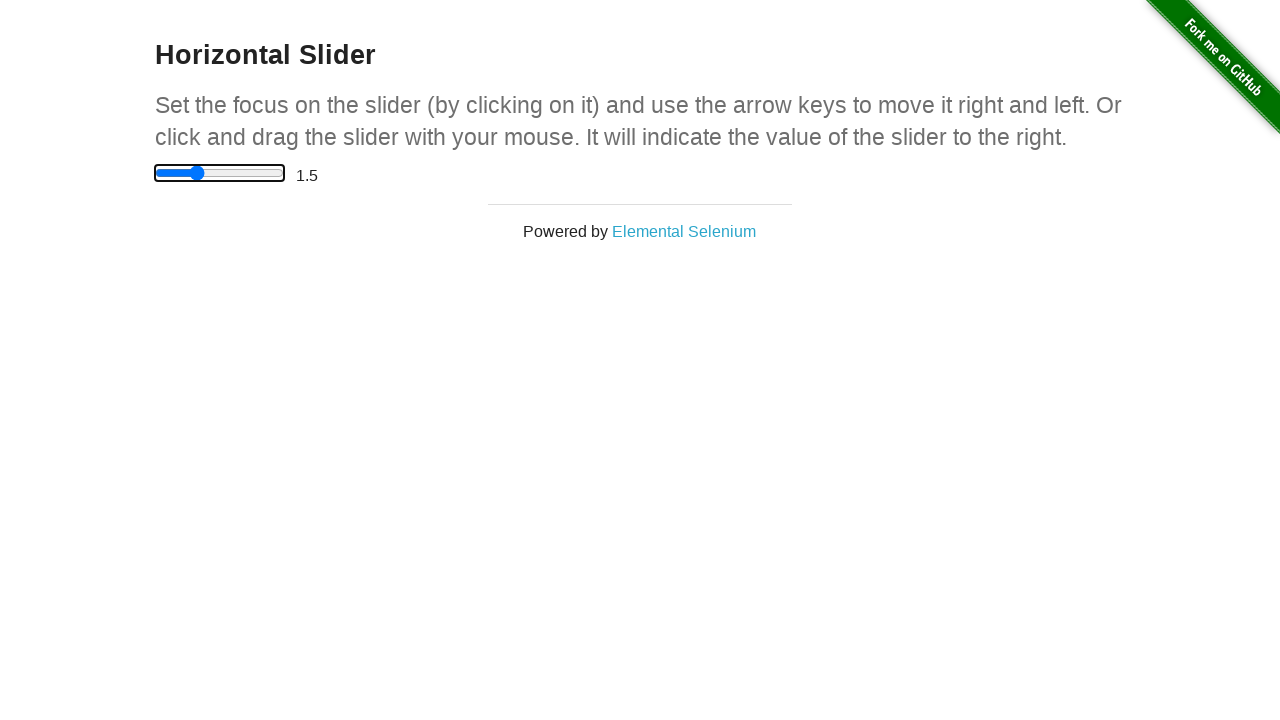

Verified slider value is 1.5 before moving left
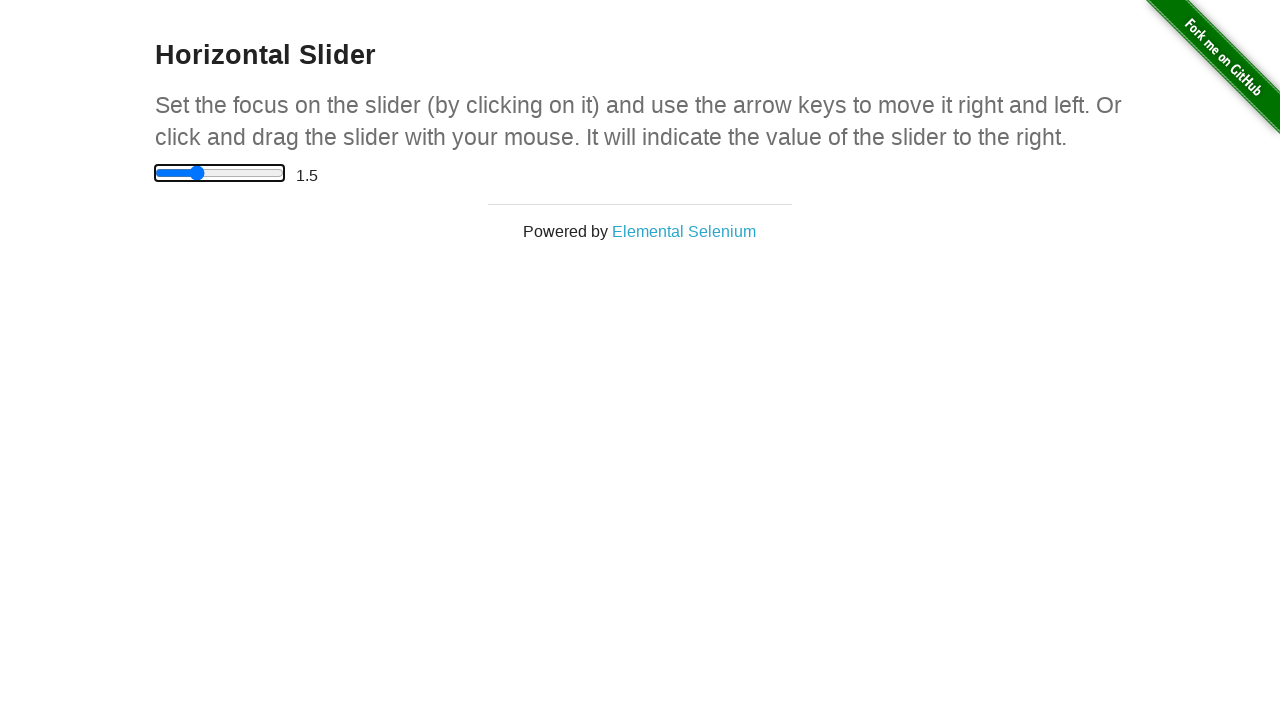

Pressed ArrowLeft on slider (move 8/11 to the left) on xpath=//html/body/div[2]/div/div/div/input
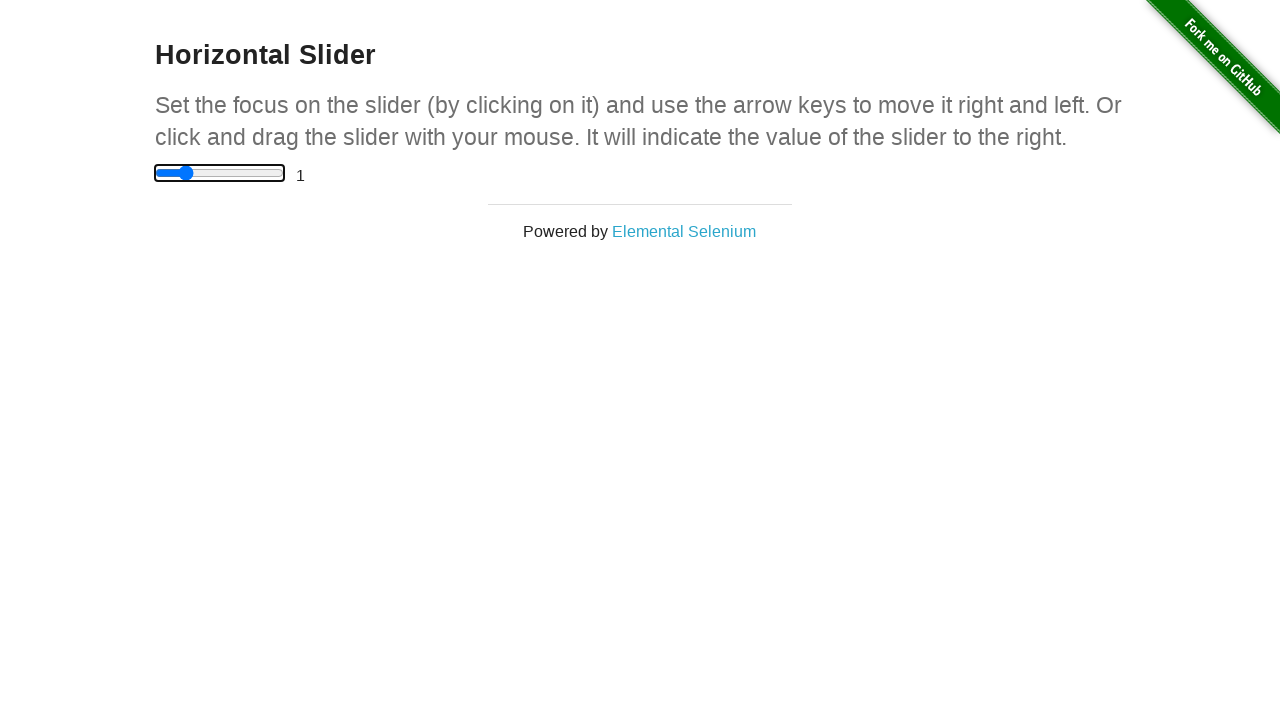

Waited for slider value to update, expected value: 1.0
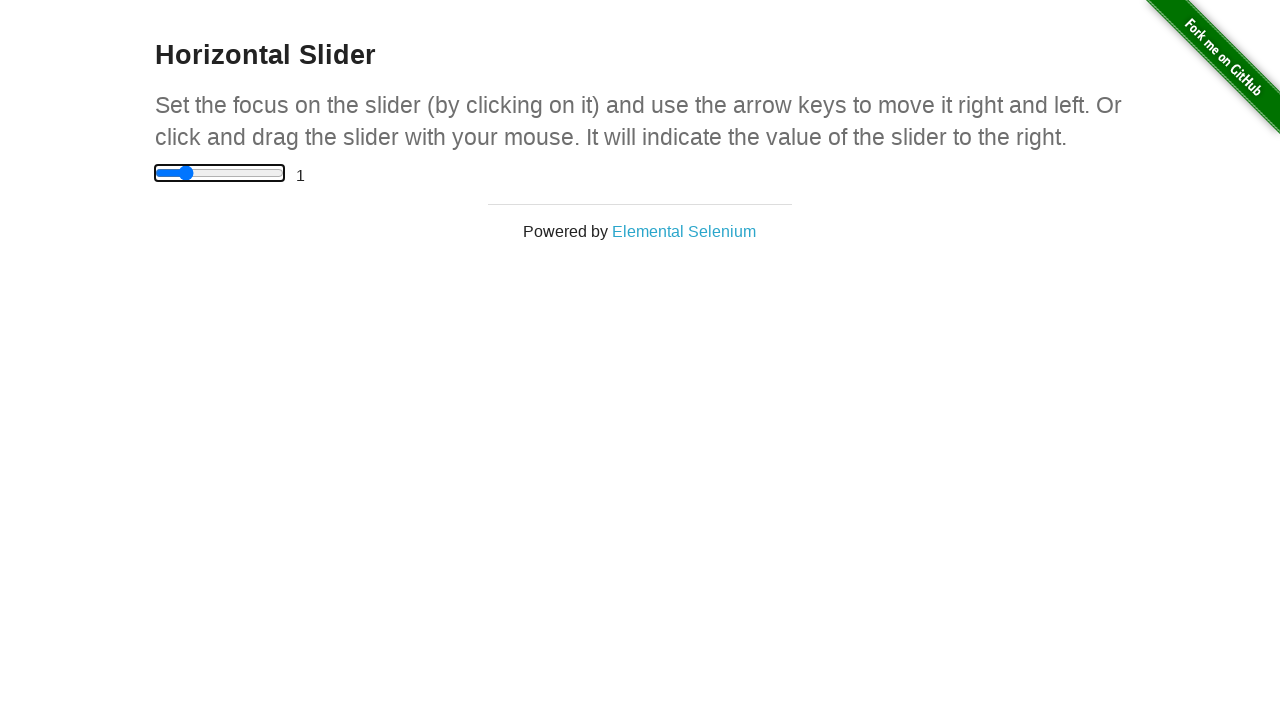

Verified slider value is 1.0 before moving left
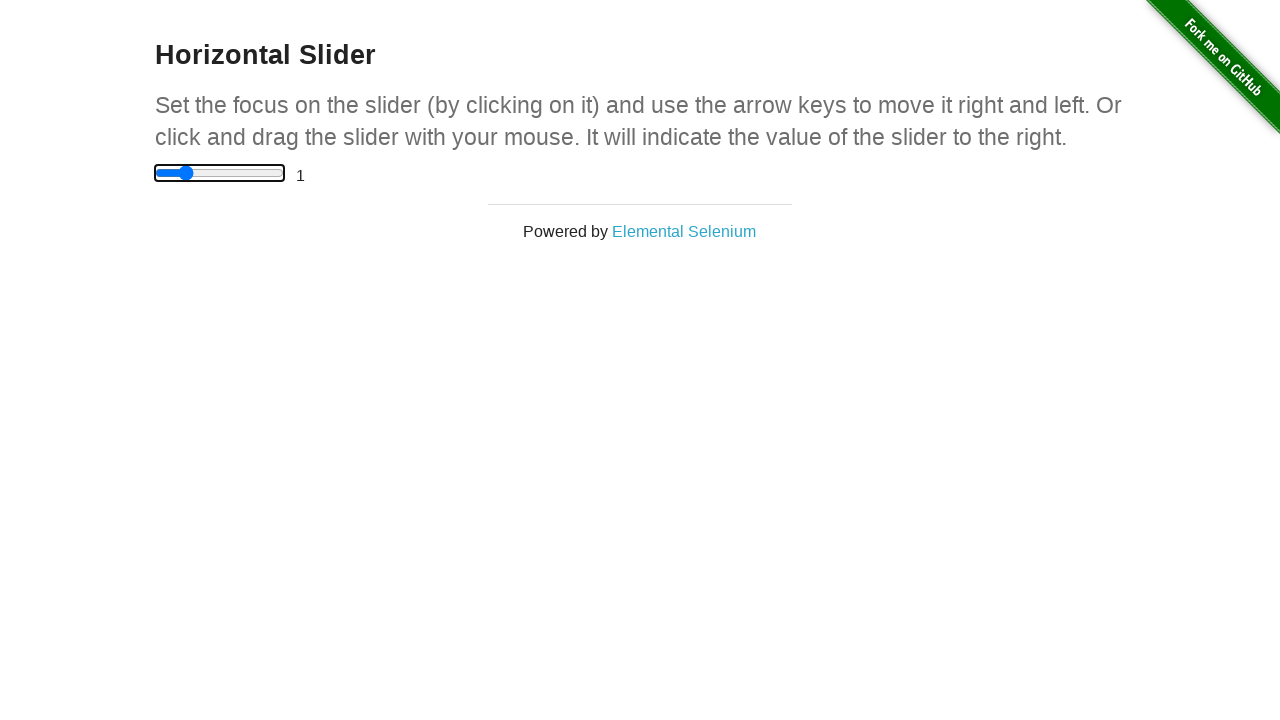

Pressed ArrowLeft on slider (move 9/11 to the left) on xpath=//html/body/div[2]/div/div/div/input
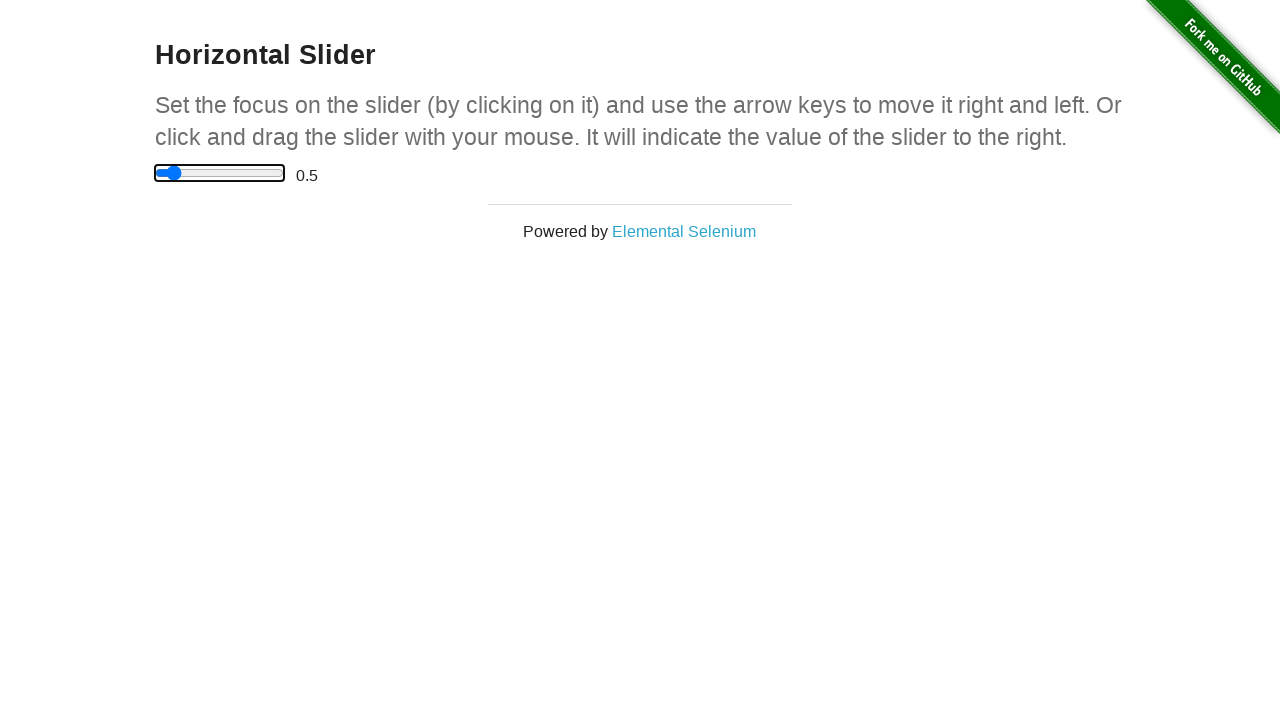

Waited for slider value to update, expected value: 0.5
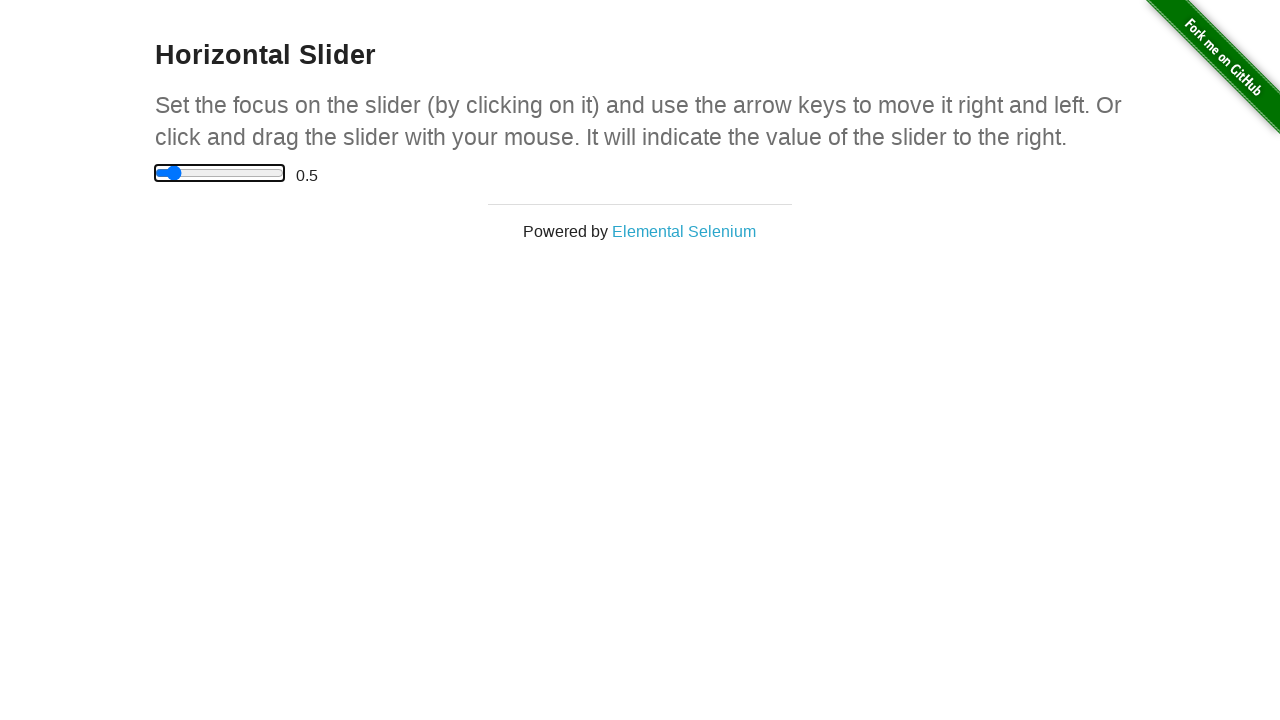

Verified slider value is 0.5 before moving left
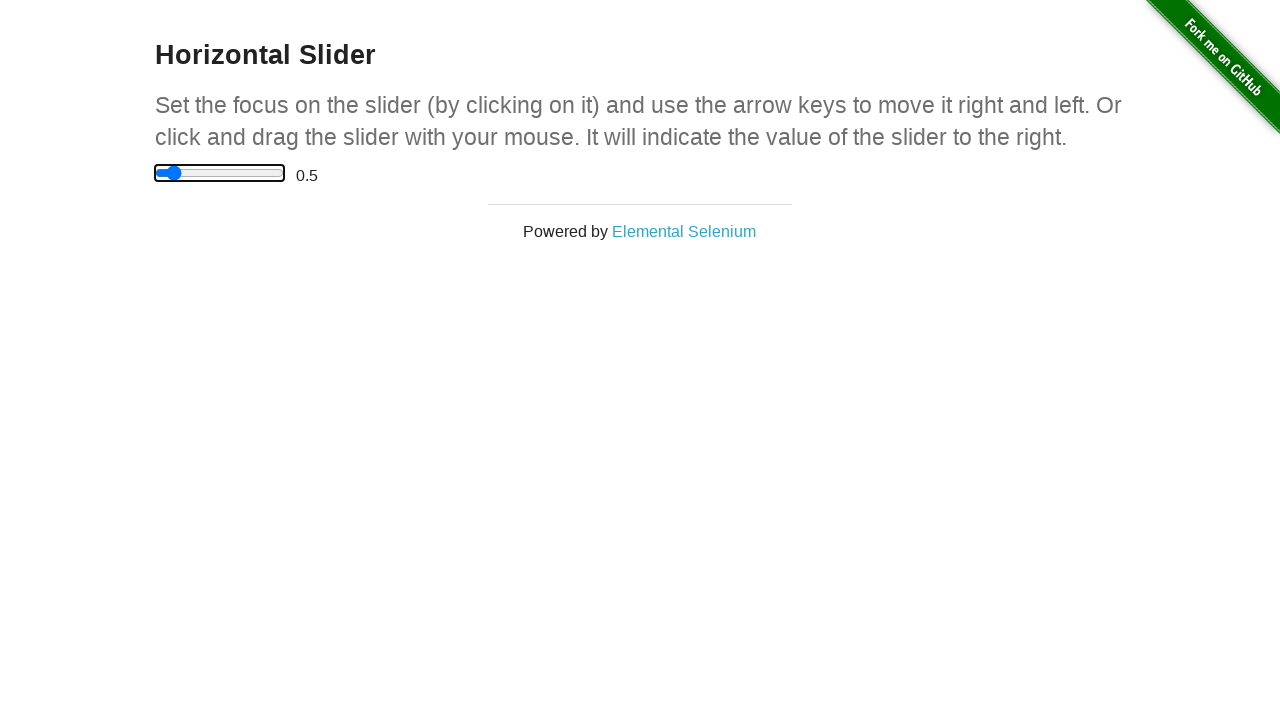

Pressed ArrowLeft on slider (move 10/11 to the left) on xpath=//html/body/div[2]/div/div/div/input
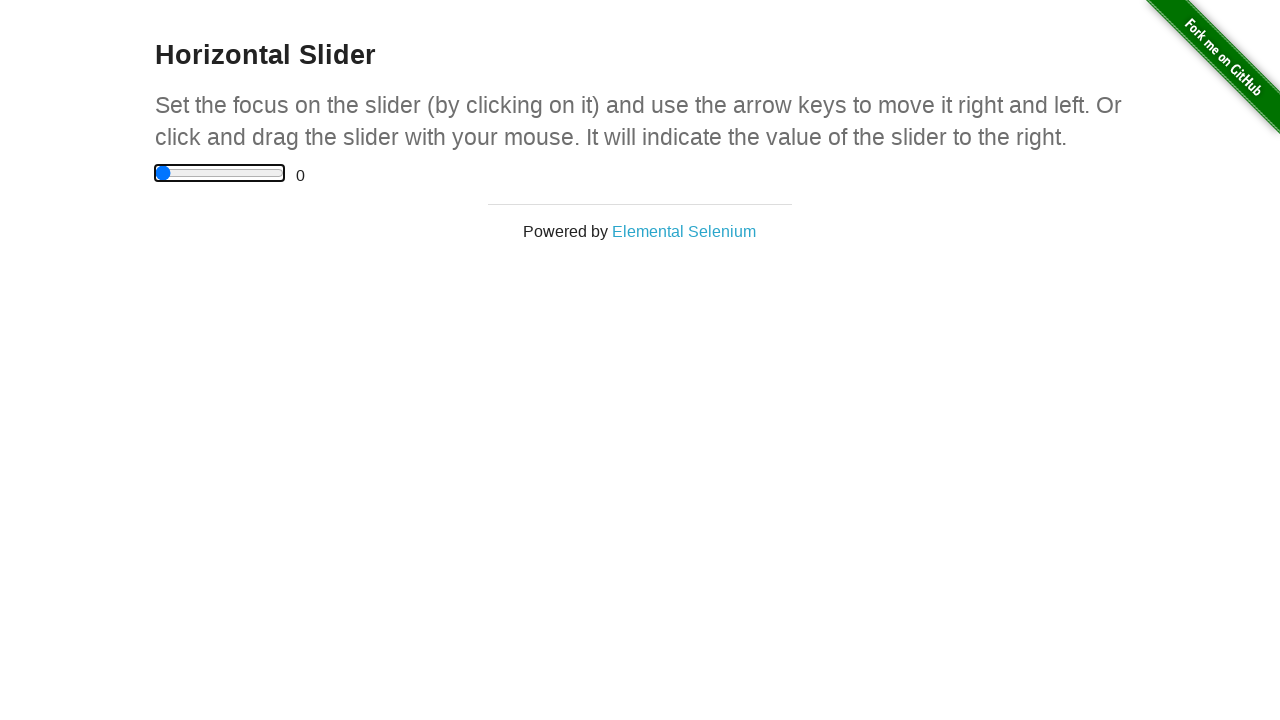

Waited for slider value to update, expected value: 0.0
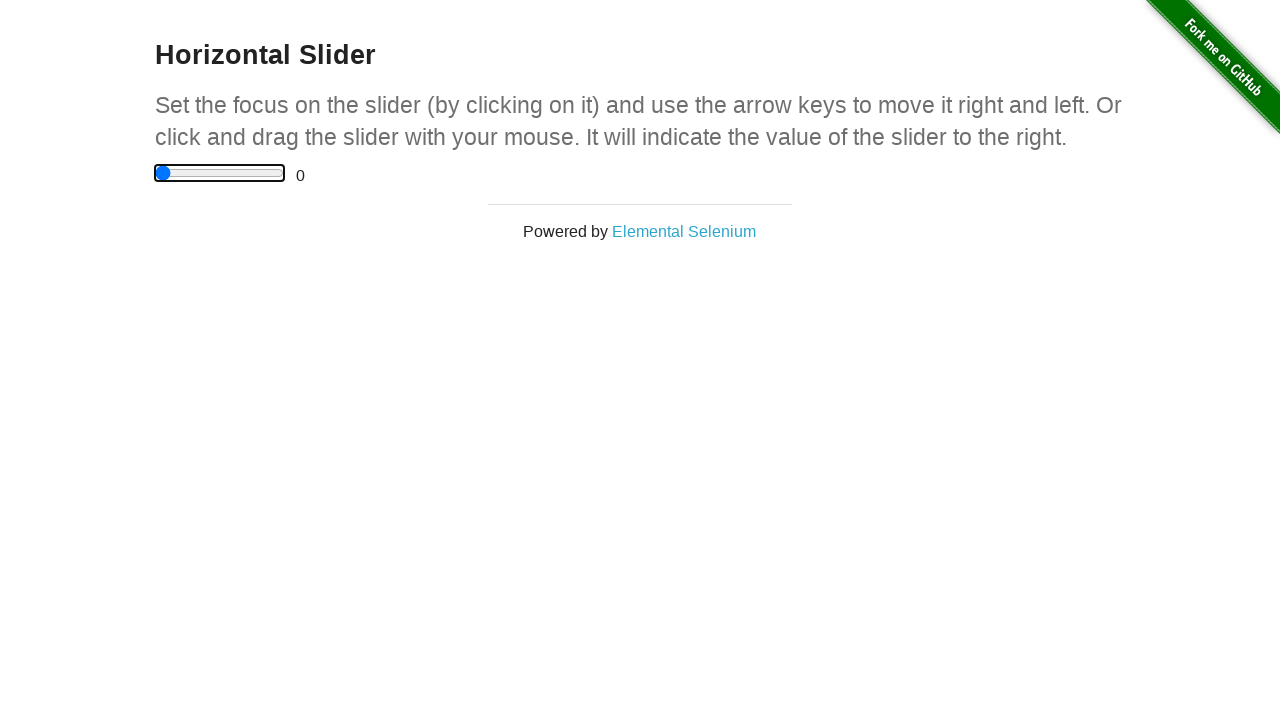

Verified slider value is 0.0 before moving left
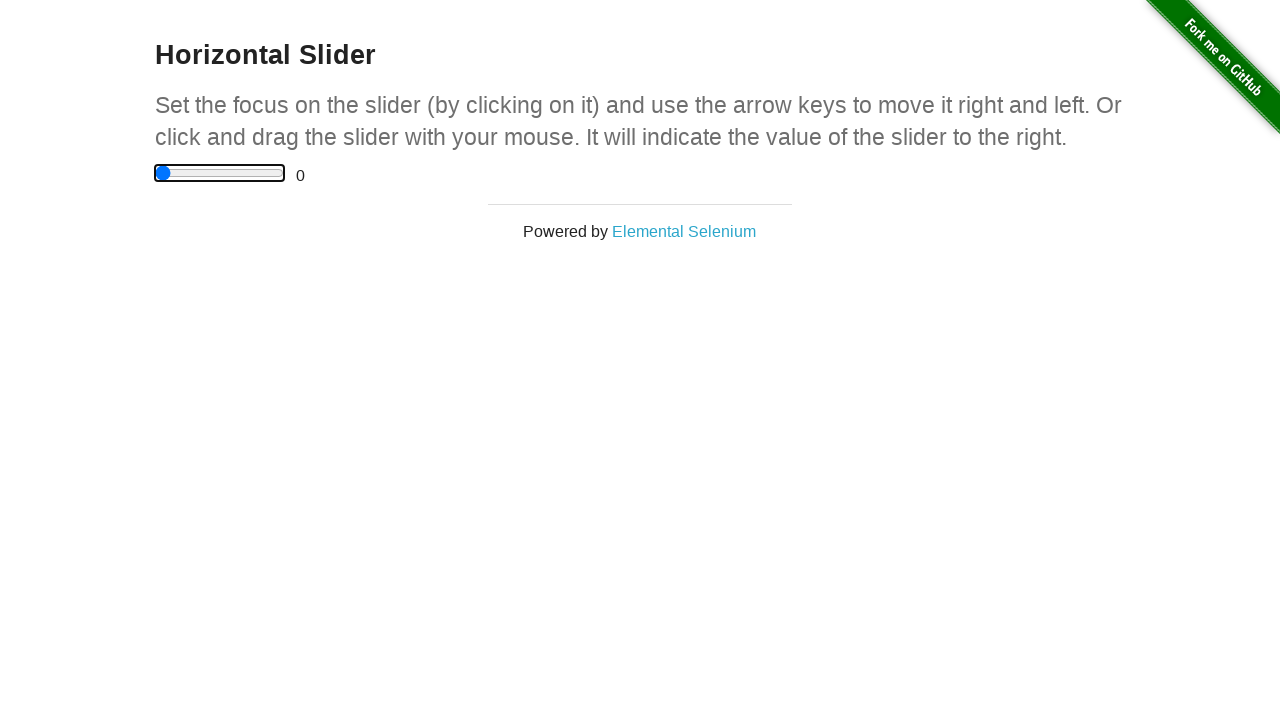

Pressed ArrowLeft on slider (move 11/11 to the left) on xpath=//html/body/div[2]/div/div/div/input
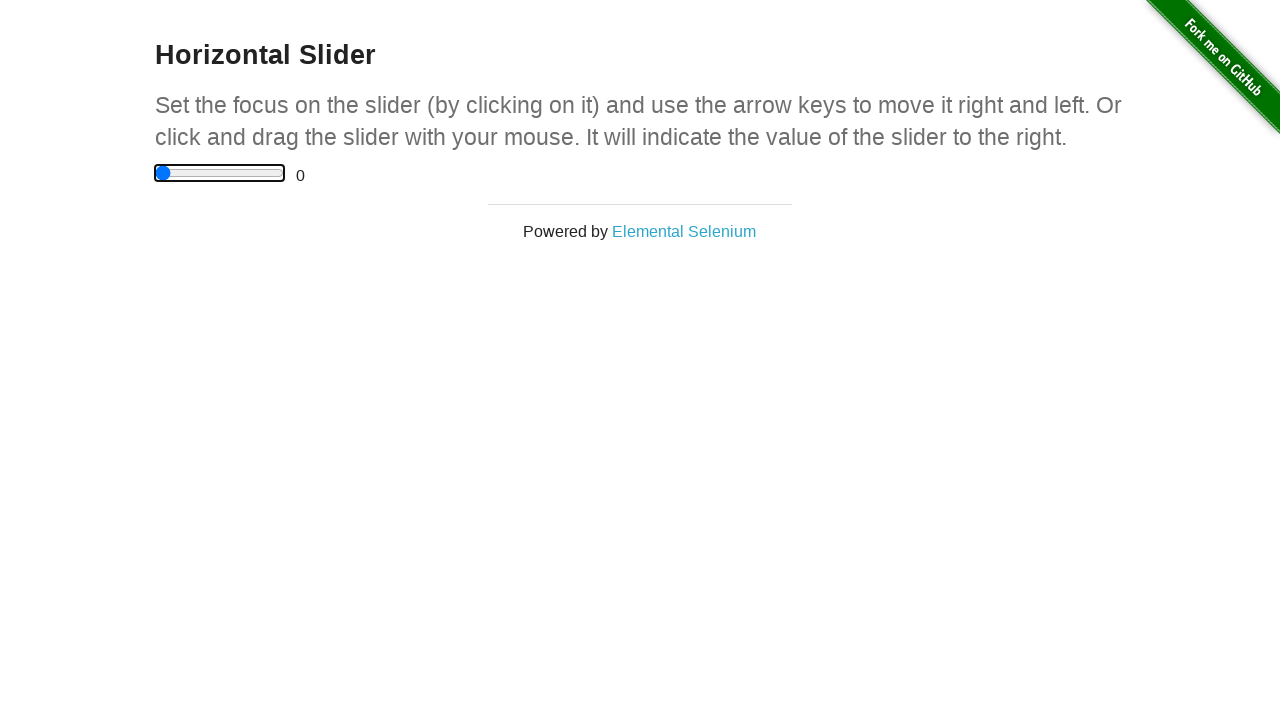

Waited for slider value to update, expected value: -0.5
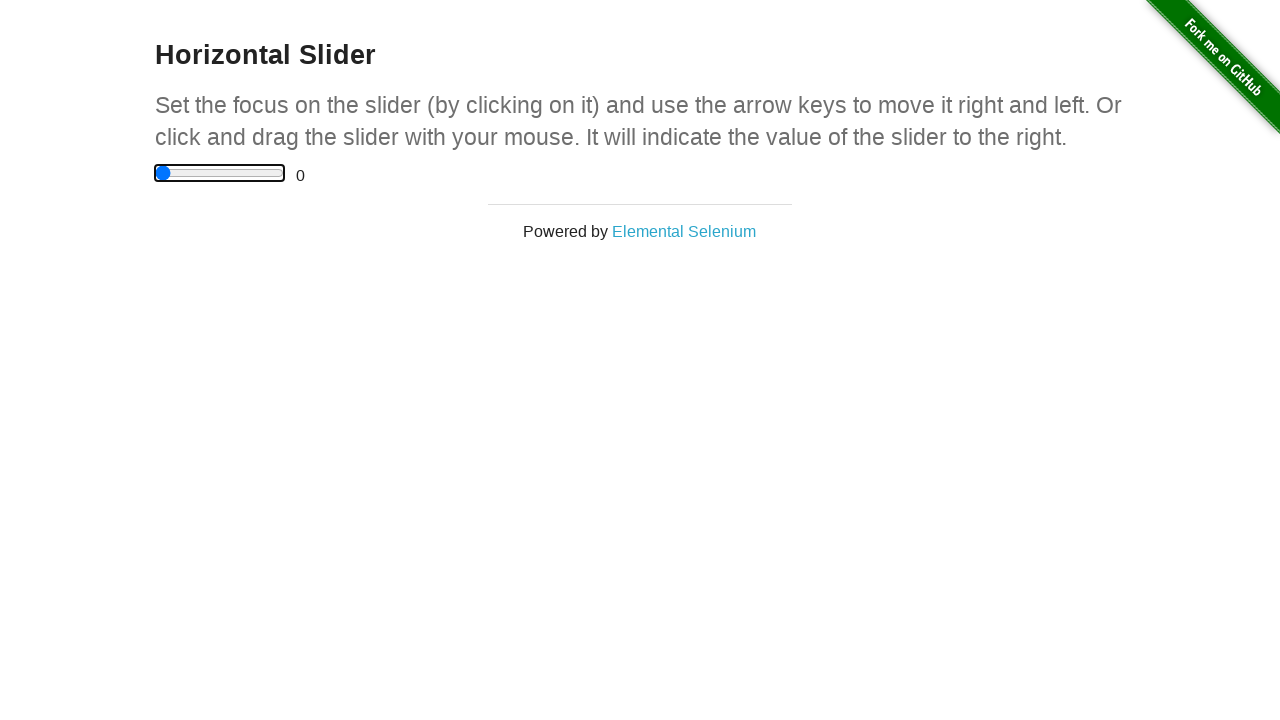

Retrieved slider value attribute: 0
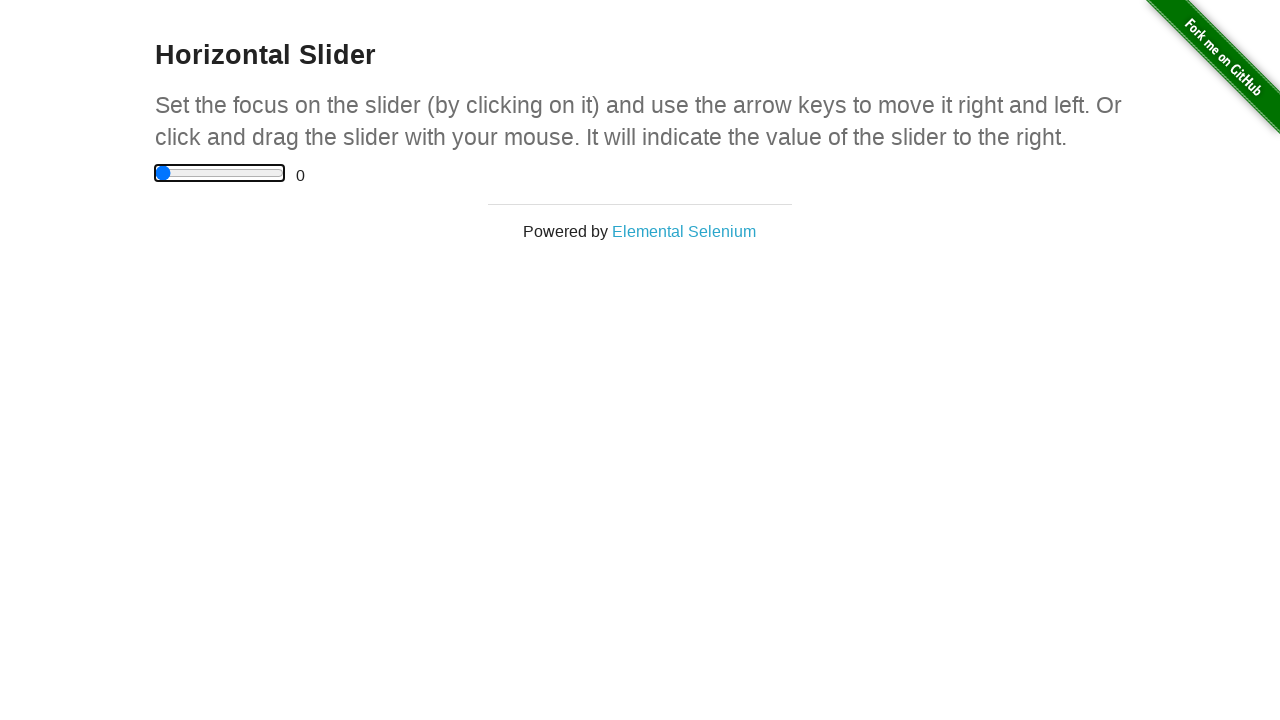

Retrieved slider min attribute: 0.0
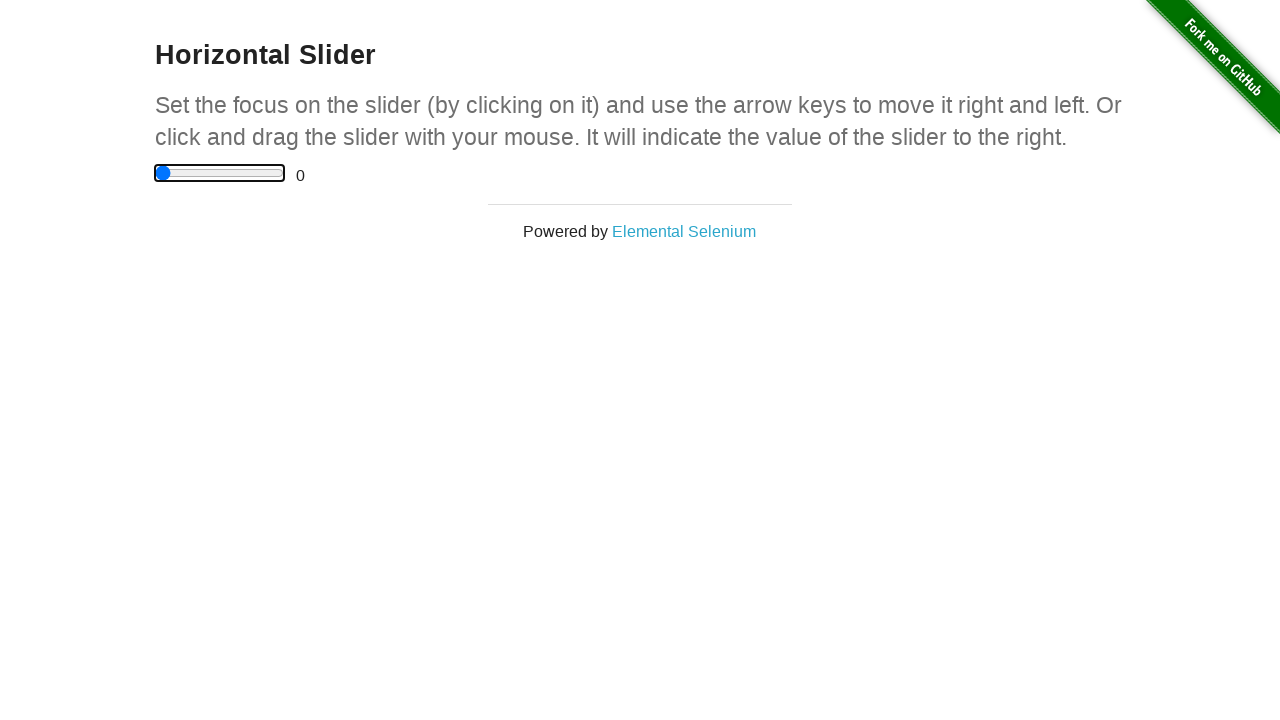

Retrieved slider max attribute: 5.0
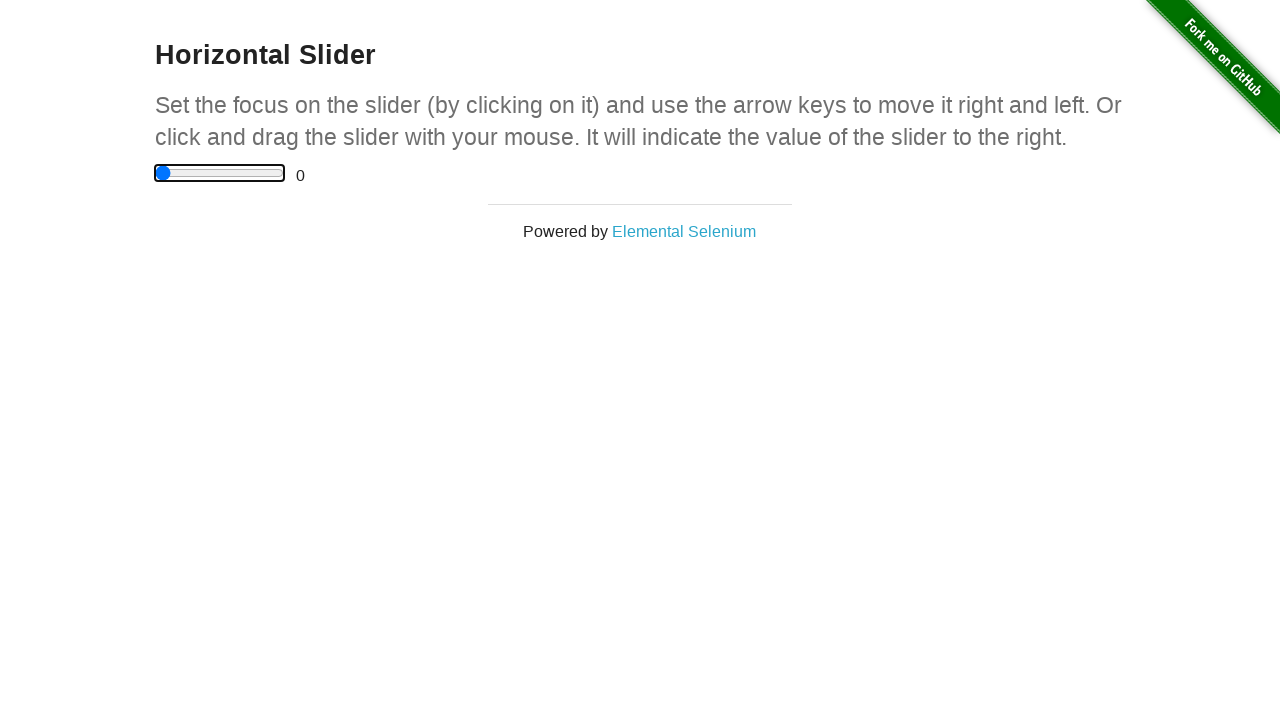

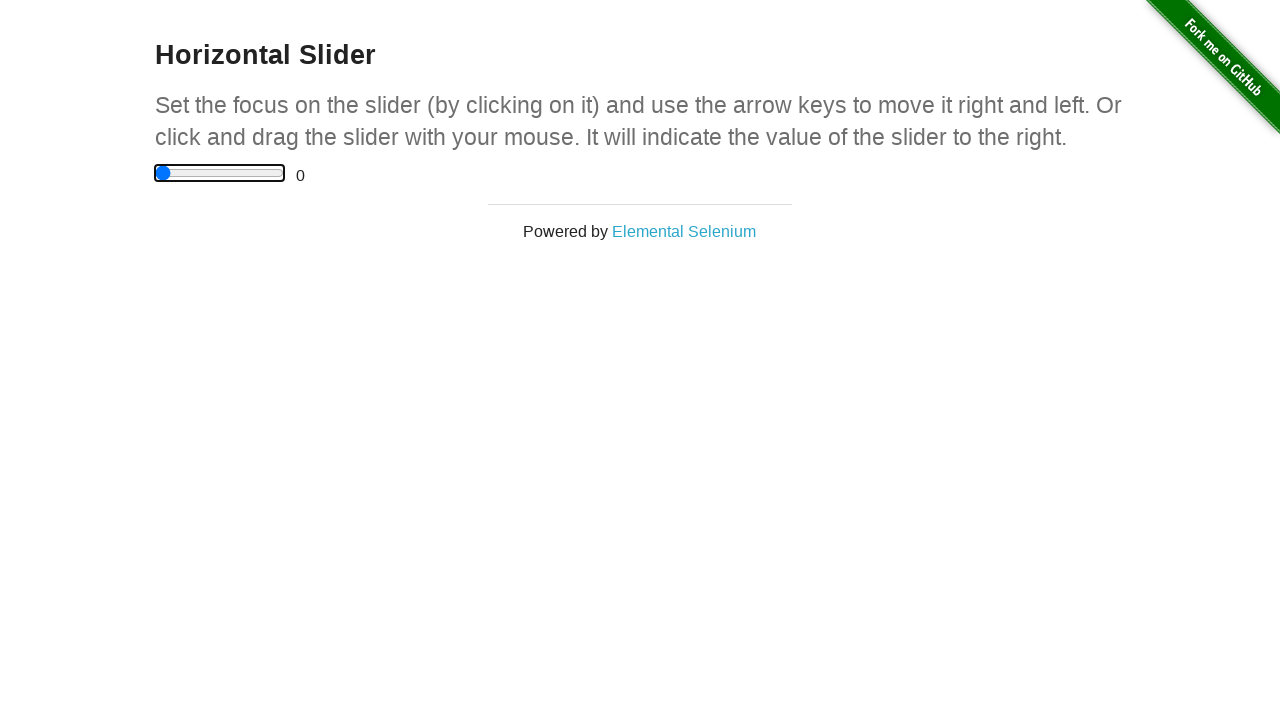